Tests dynamic element creation and deletion by clicking the "Add Element" button 20 times to create elements, then deleting all 20 created elements

Starting URL: https://the-internet.herokuapp.com/add_remove_elements/

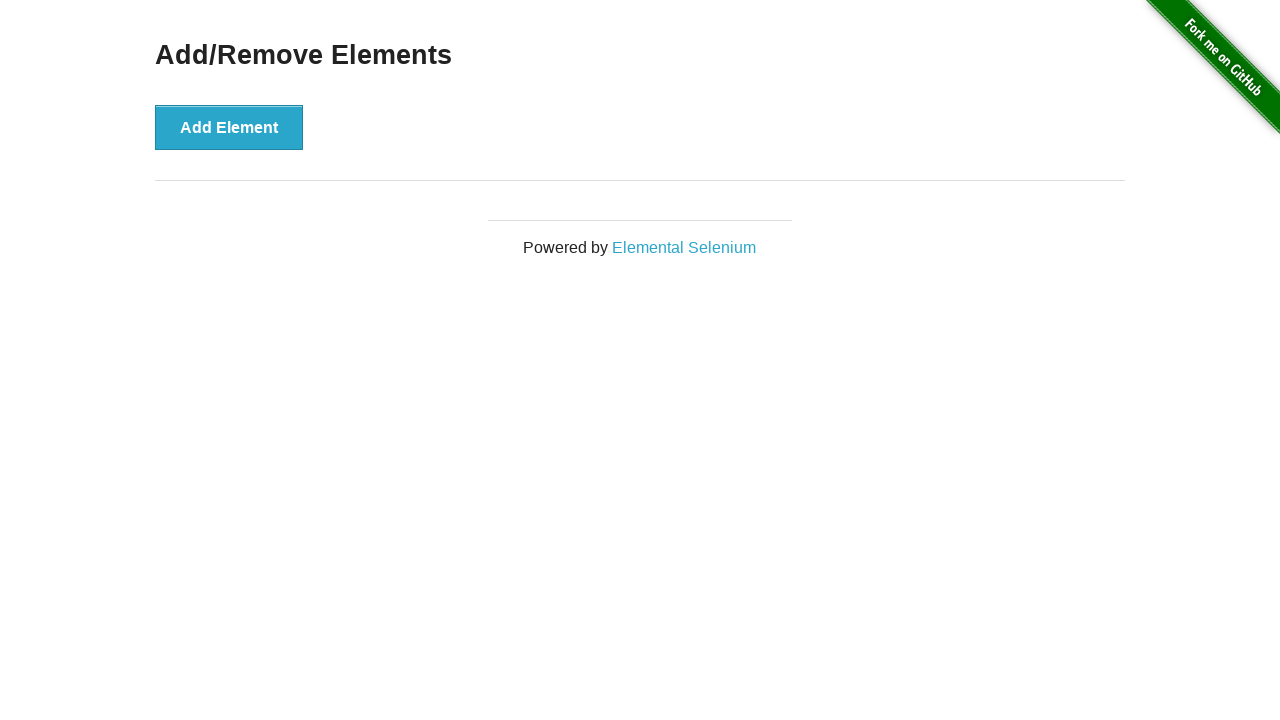

Navigated to Add/Remove Elements page
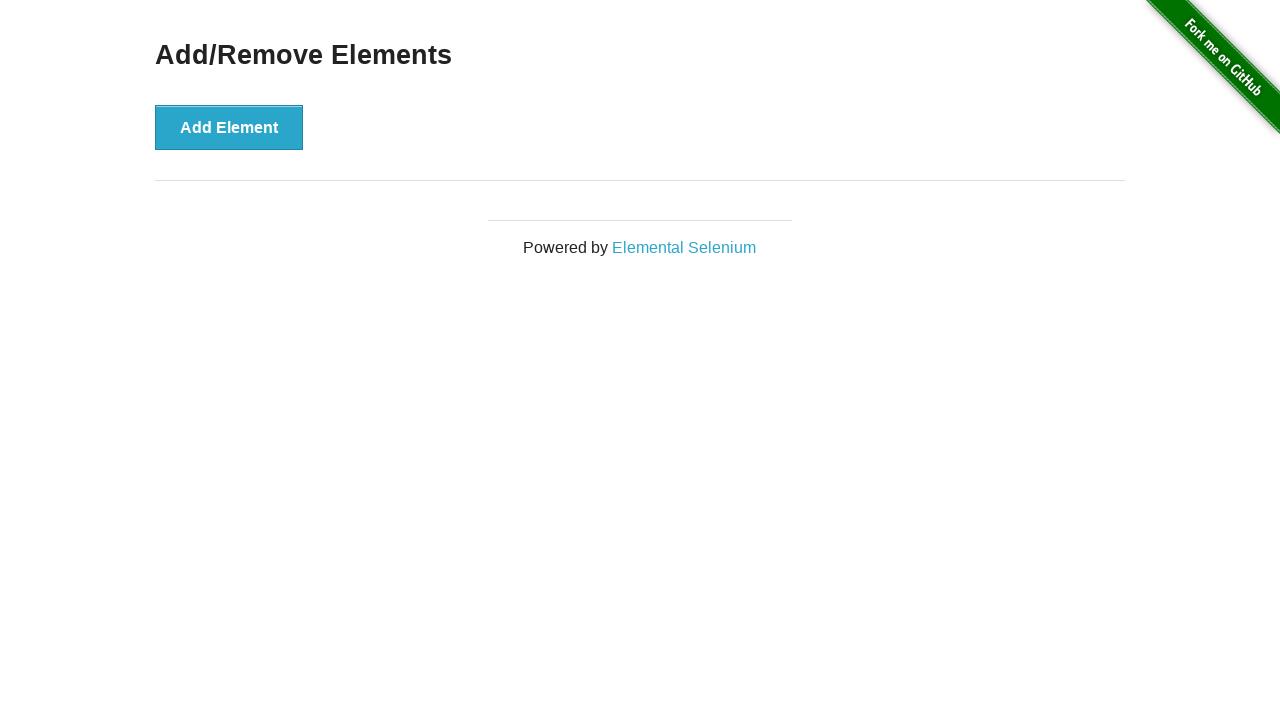

Clicked 'Add Element' button (iteration 1/20) at (229, 127) on #content > div > button
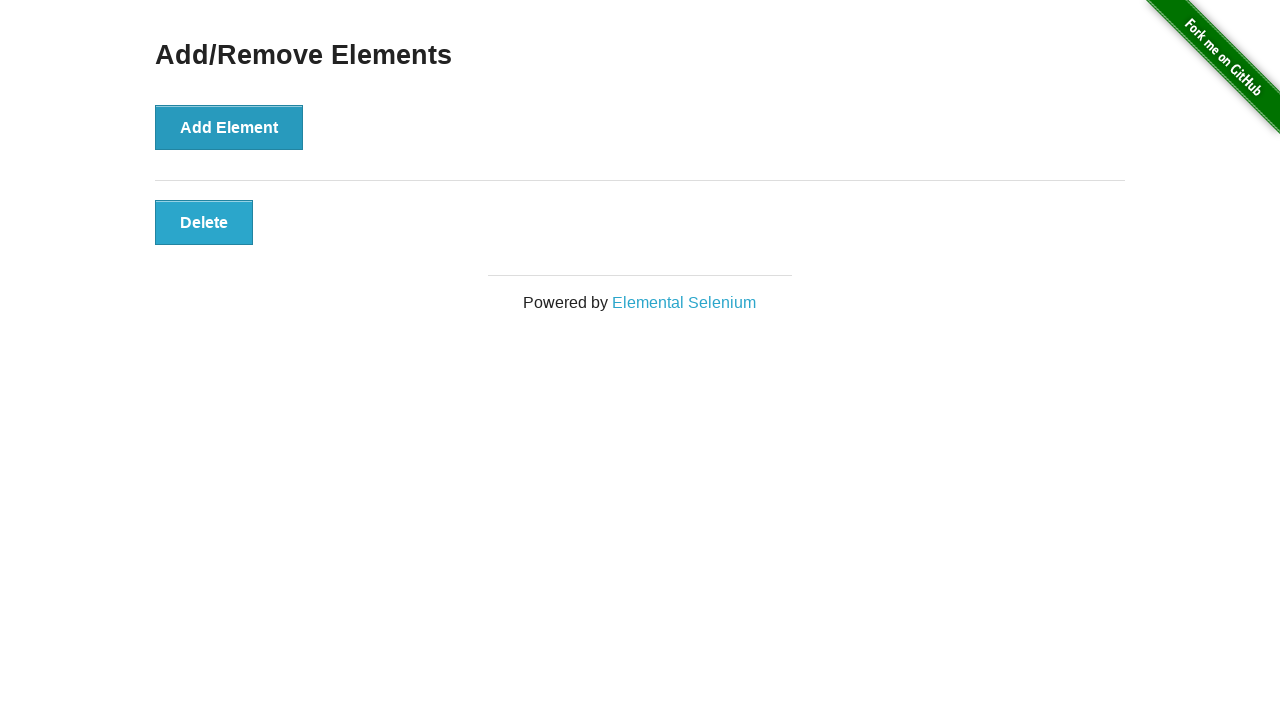

Clicked 'Add Element' button (iteration 2/20) at (229, 127) on #content > div > button
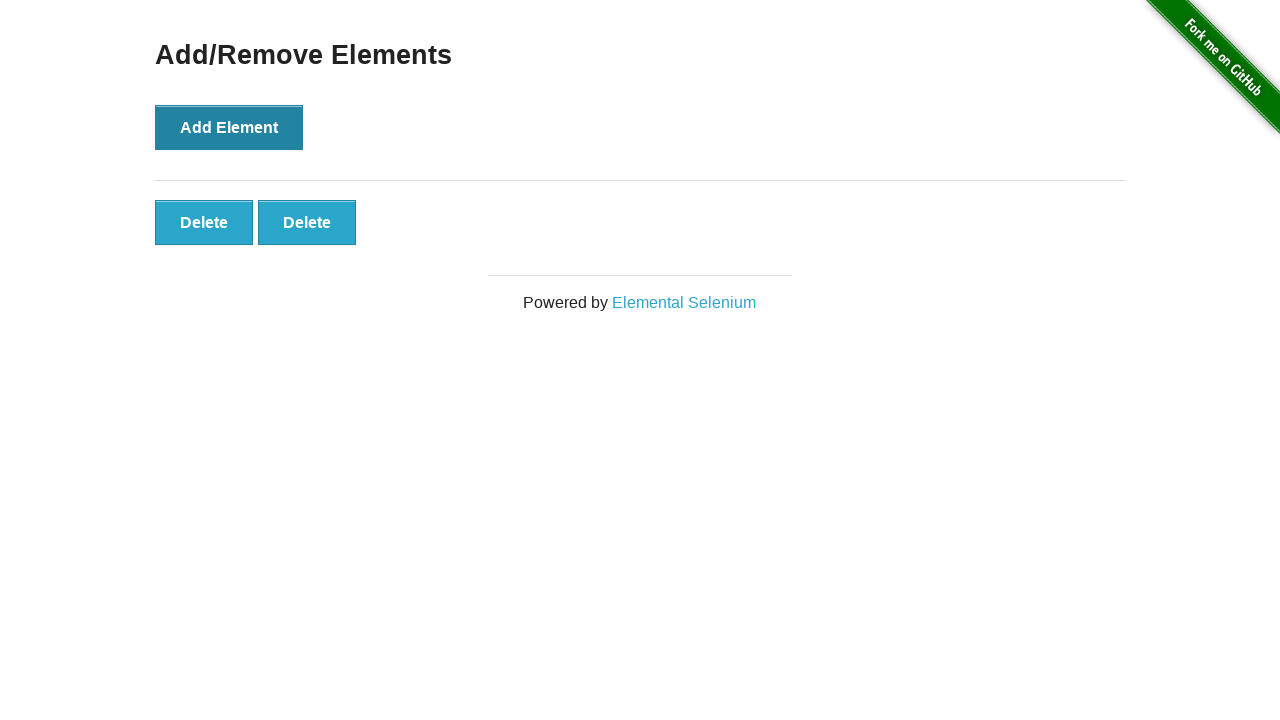

Clicked 'Add Element' button (iteration 3/20) at (229, 127) on #content > div > button
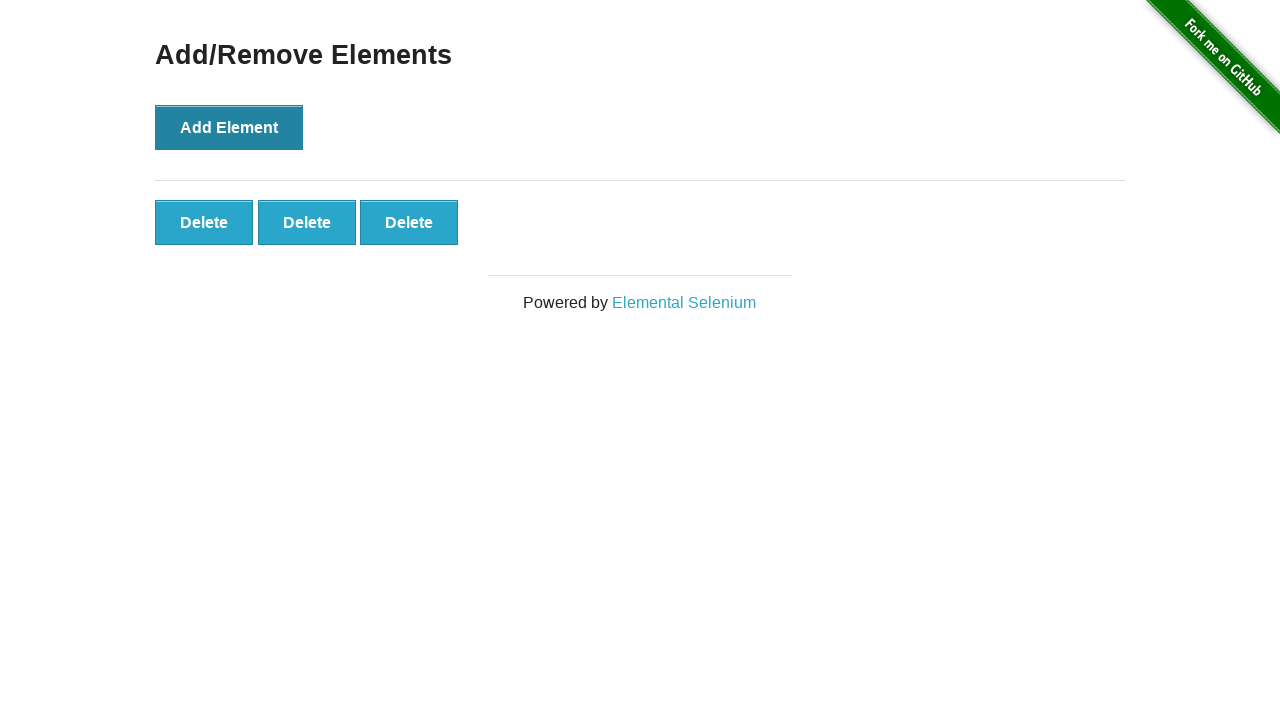

Clicked 'Add Element' button (iteration 4/20) at (229, 127) on #content > div > button
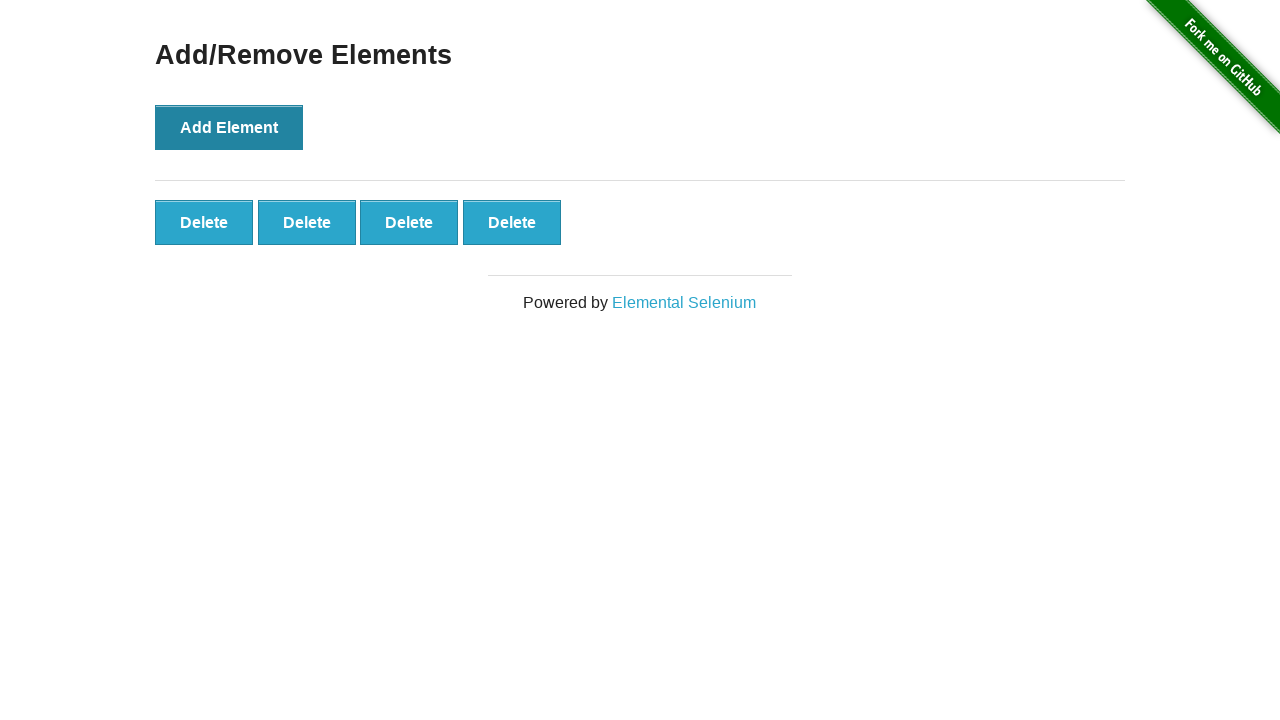

Clicked 'Add Element' button (iteration 5/20) at (229, 127) on #content > div > button
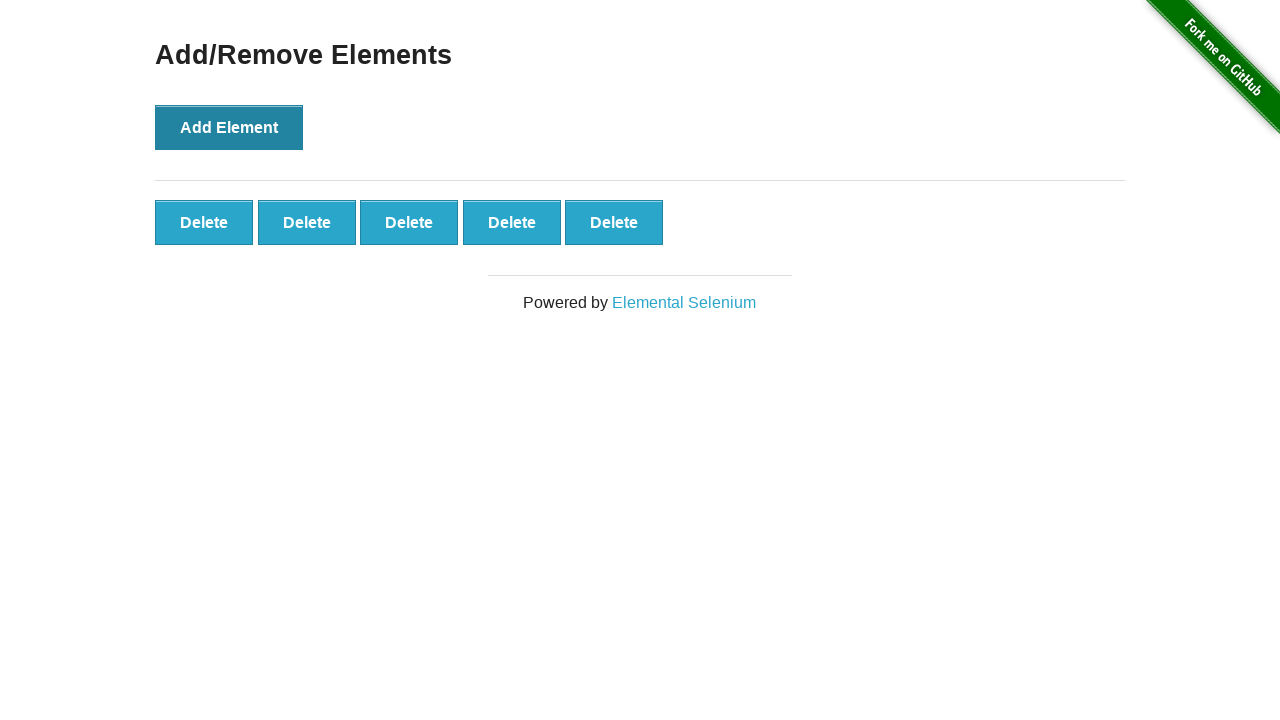

Clicked 'Add Element' button (iteration 6/20) at (229, 127) on #content > div > button
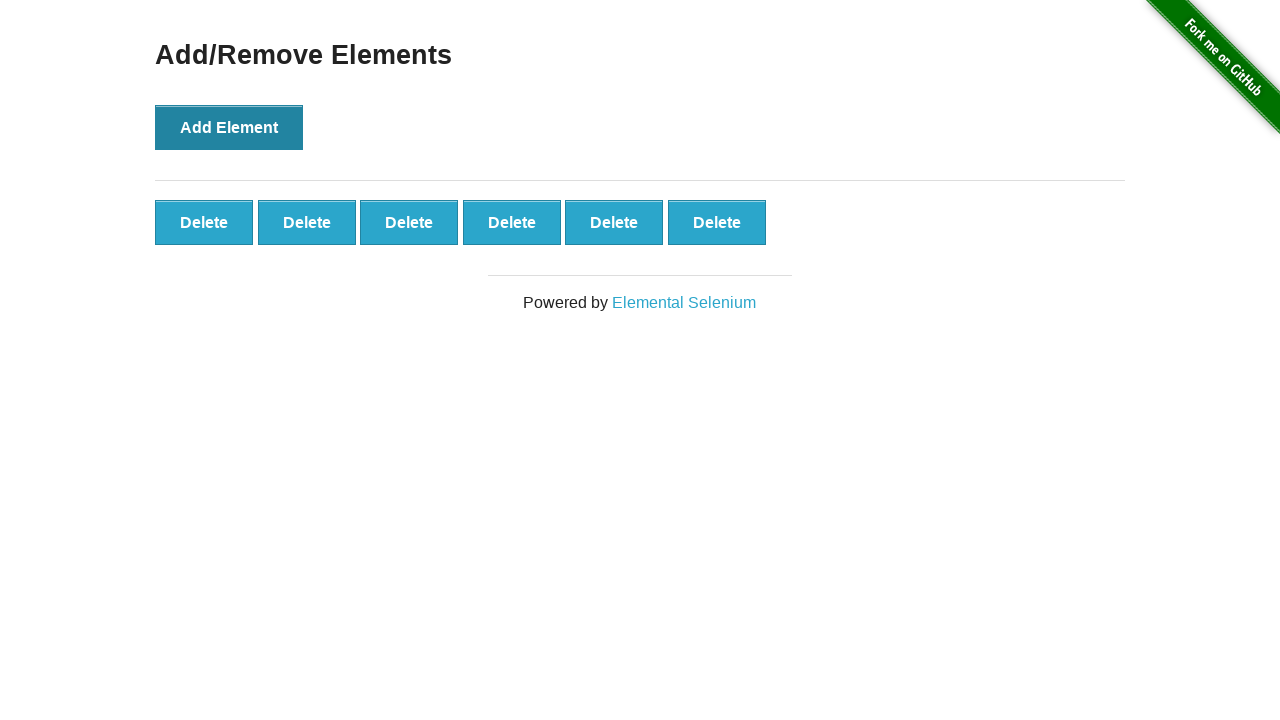

Clicked 'Add Element' button (iteration 7/20) at (229, 127) on #content > div > button
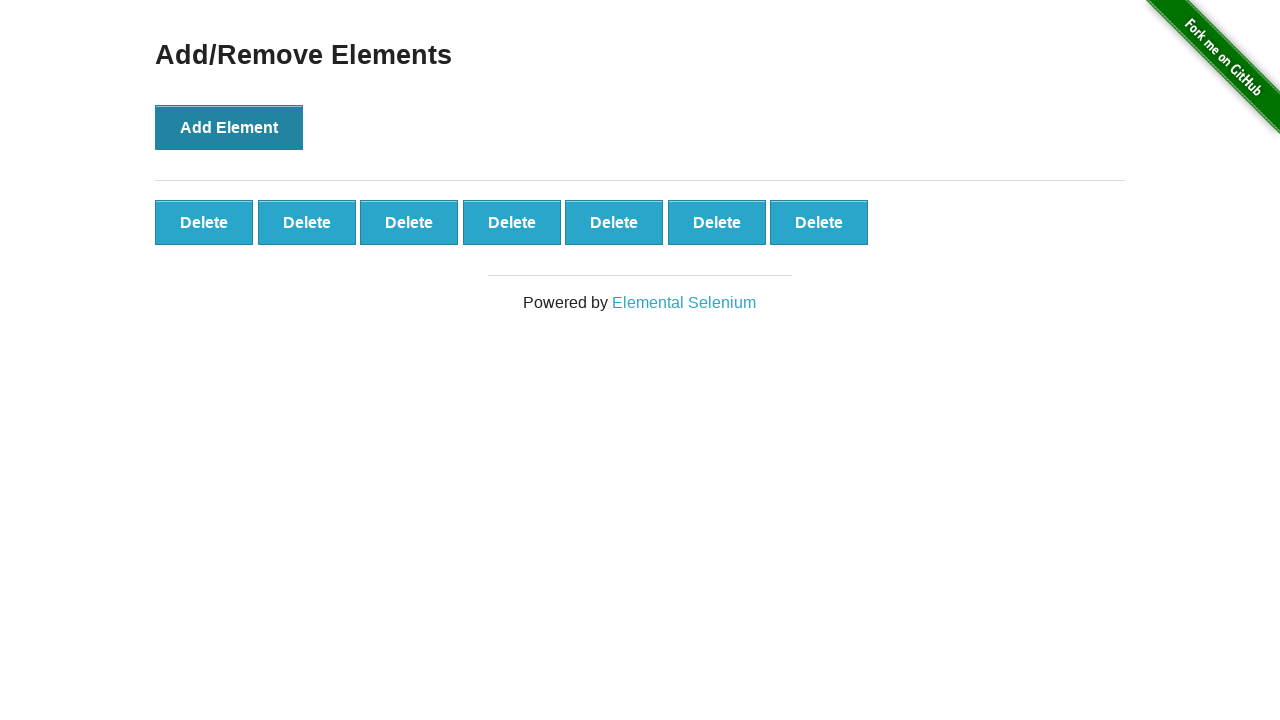

Clicked 'Add Element' button (iteration 8/20) at (229, 127) on #content > div > button
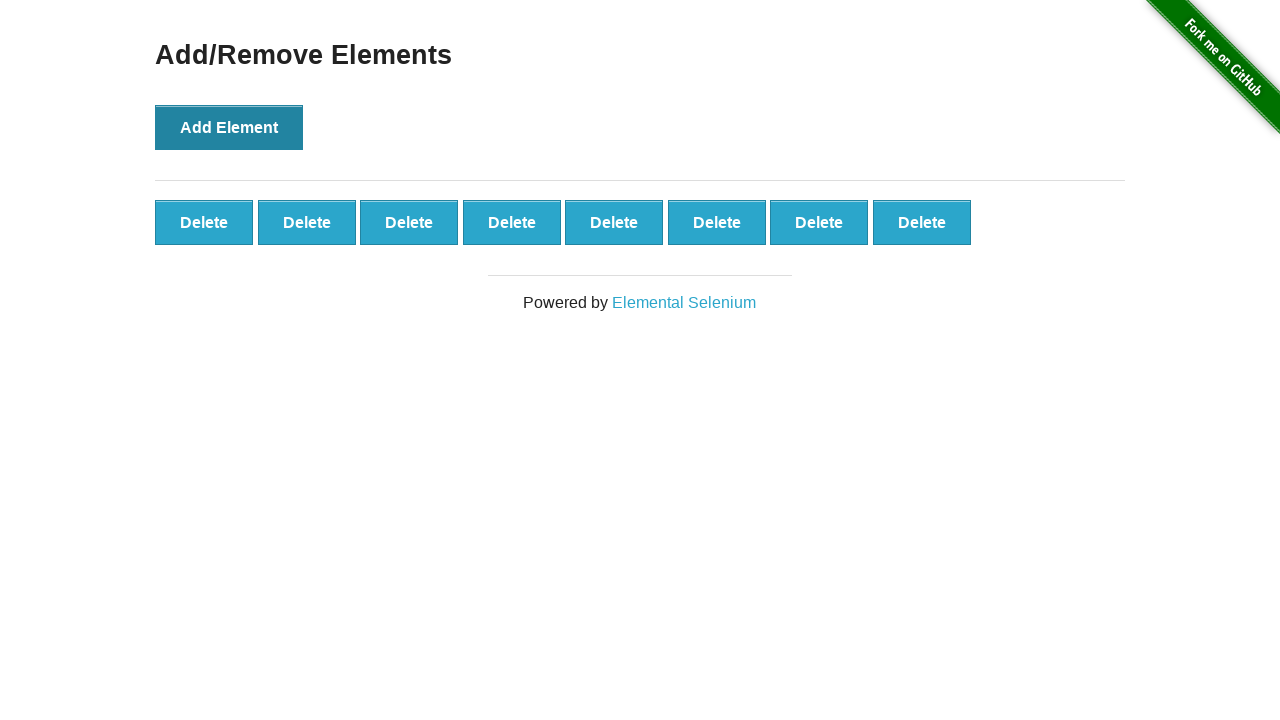

Clicked 'Add Element' button (iteration 9/20) at (229, 127) on #content > div > button
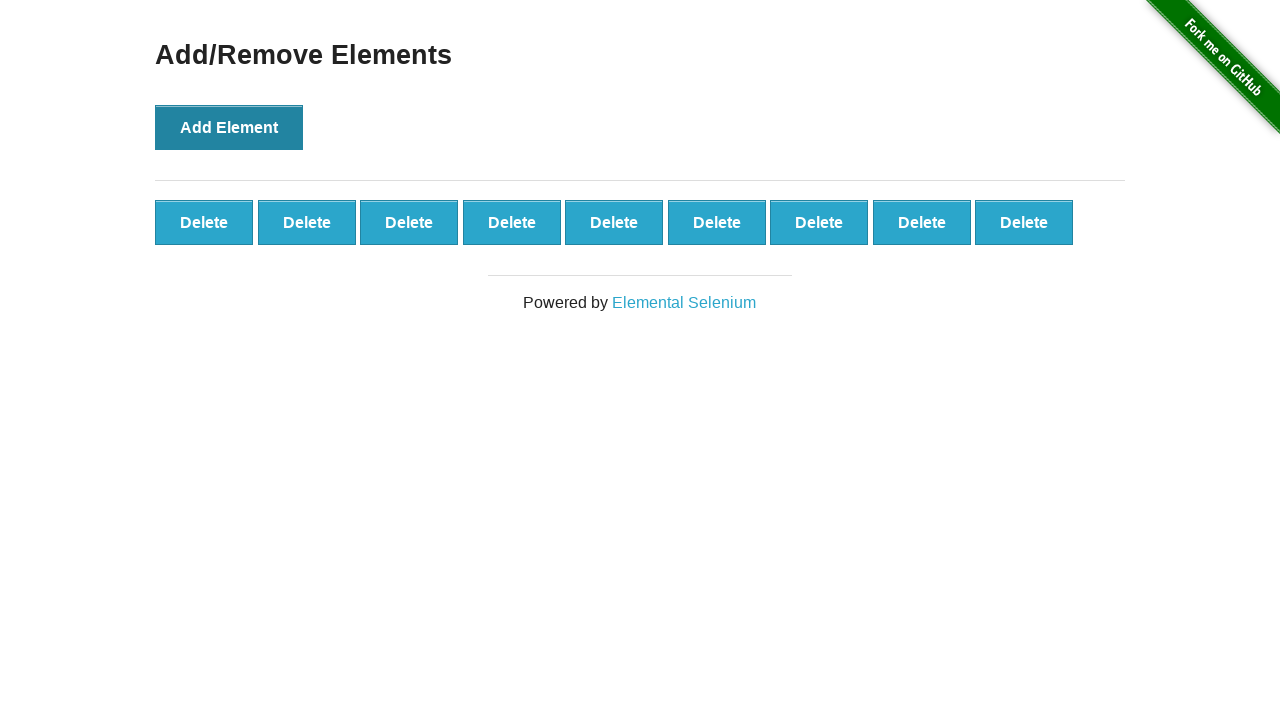

Clicked 'Add Element' button (iteration 10/20) at (229, 127) on #content > div > button
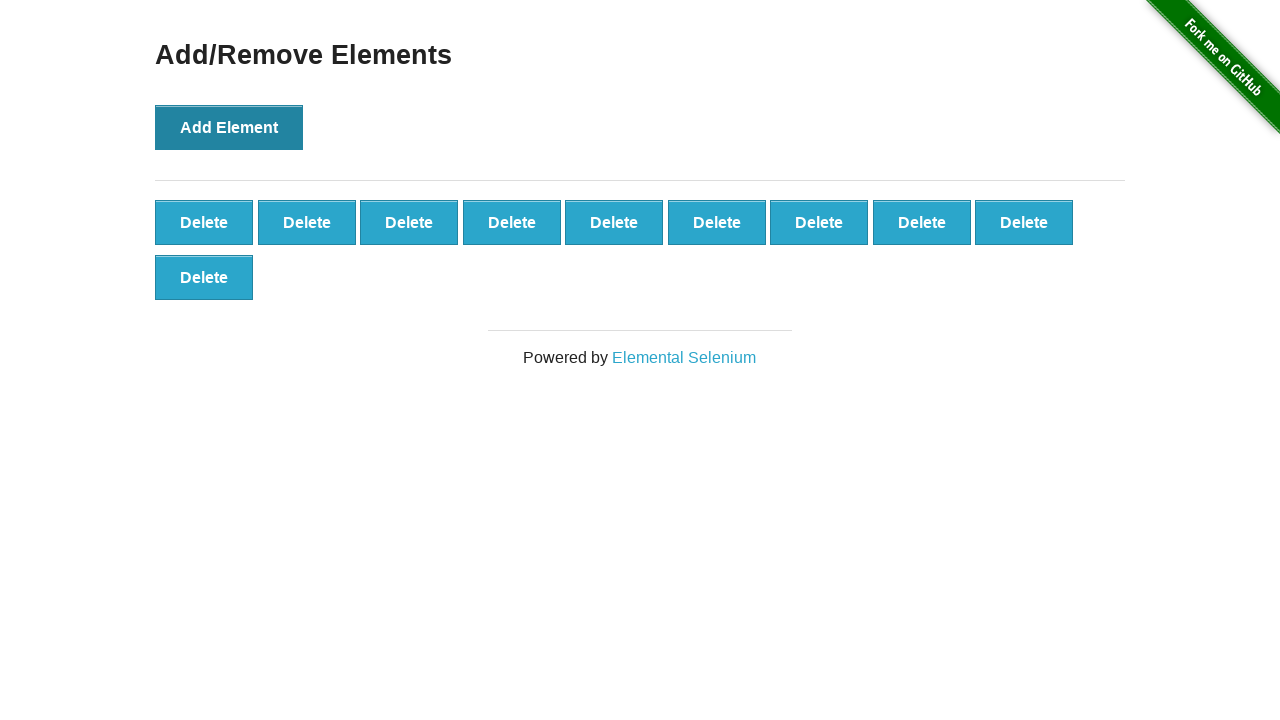

Clicked 'Add Element' button (iteration 11/20) at (229, 127) on #content > div > button
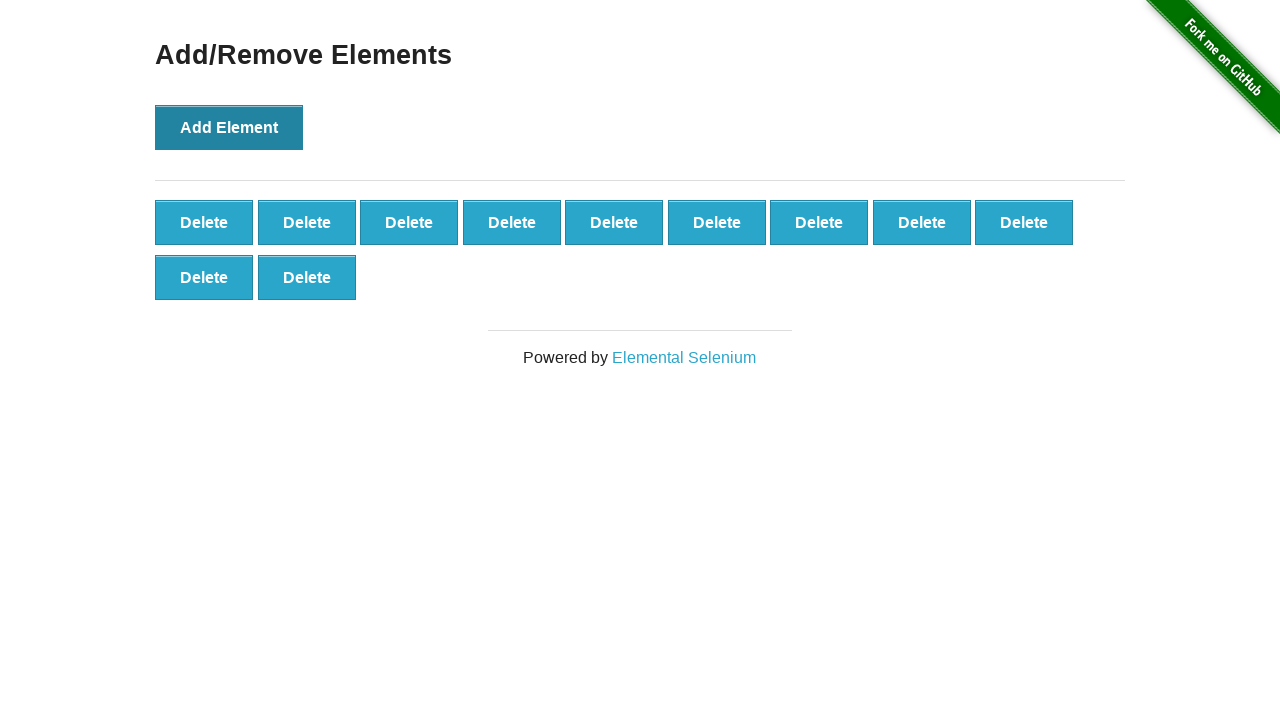

Clicked 'Add Element' button (iteration 12/20) at (229, 127) on #content > div > button
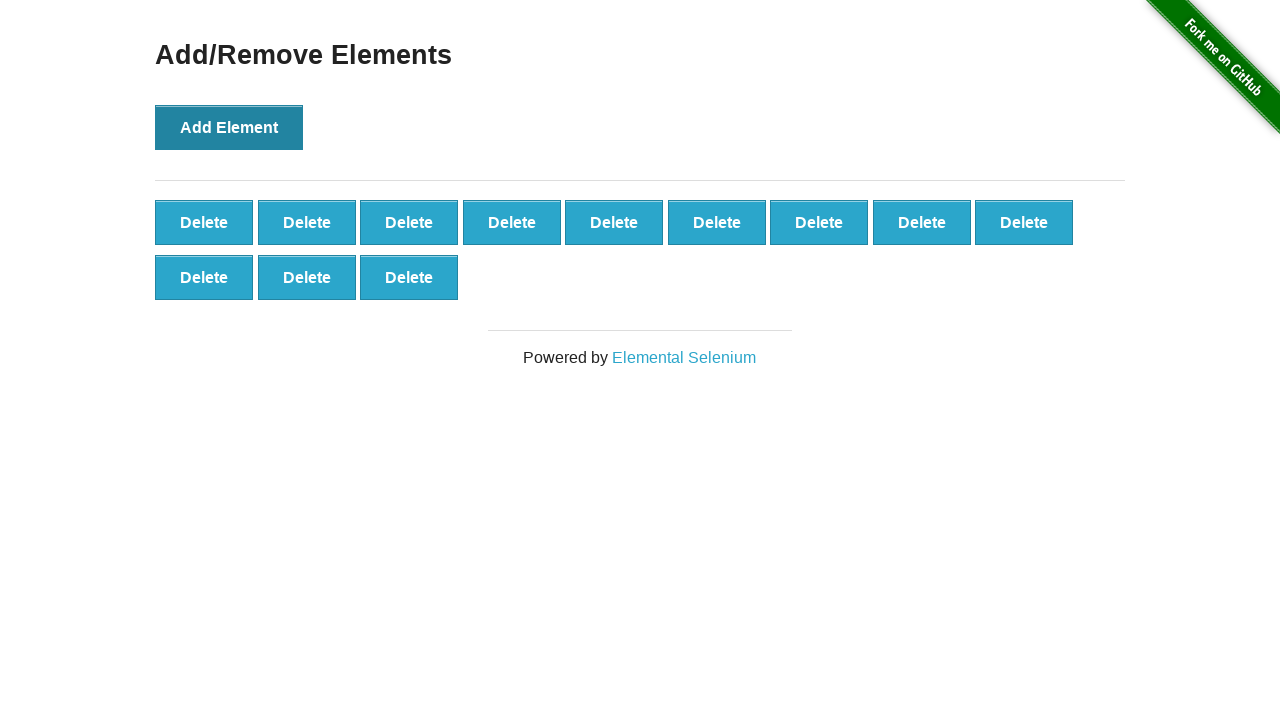

Clicked 'Add Element' button (iteration 13/20) at (229, 127) on #content > div > button
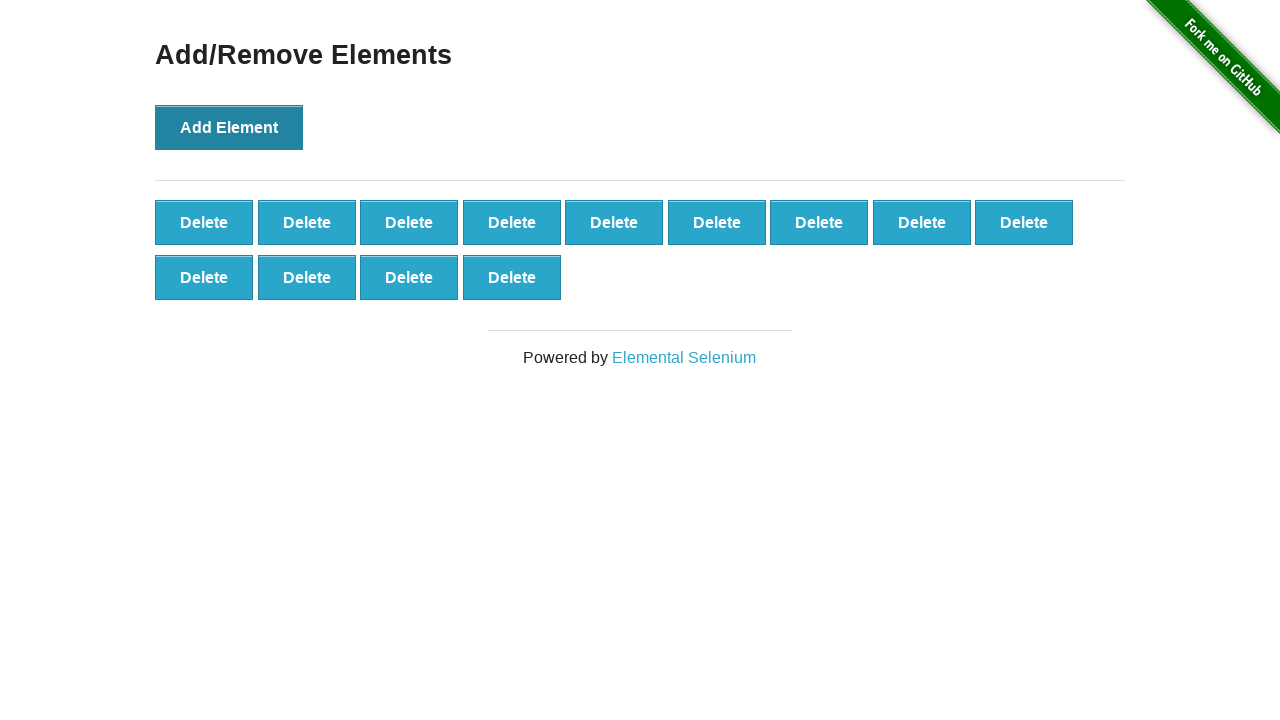

Clicked 'Add Element' button (iteration 14/20) at (229, 127) on #content > div > button
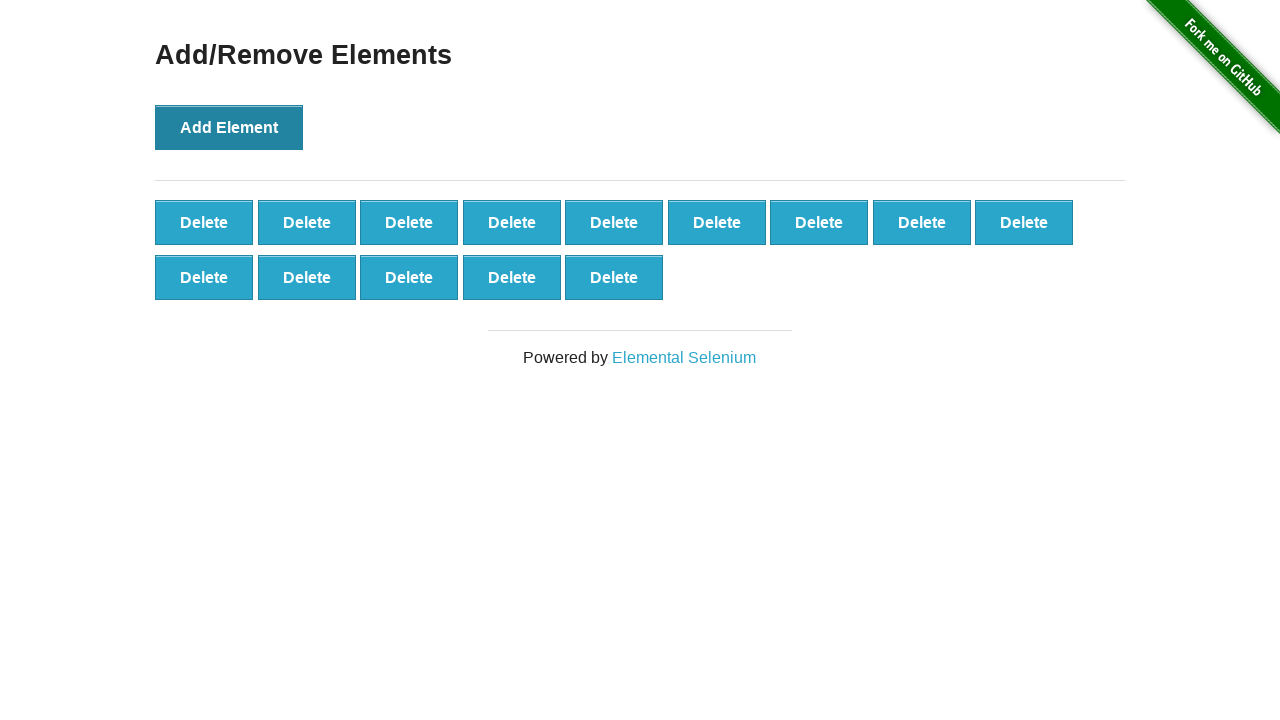

Clicked 'Add Element' button (iteration 15/20) at (229, 127) on #content > div > button
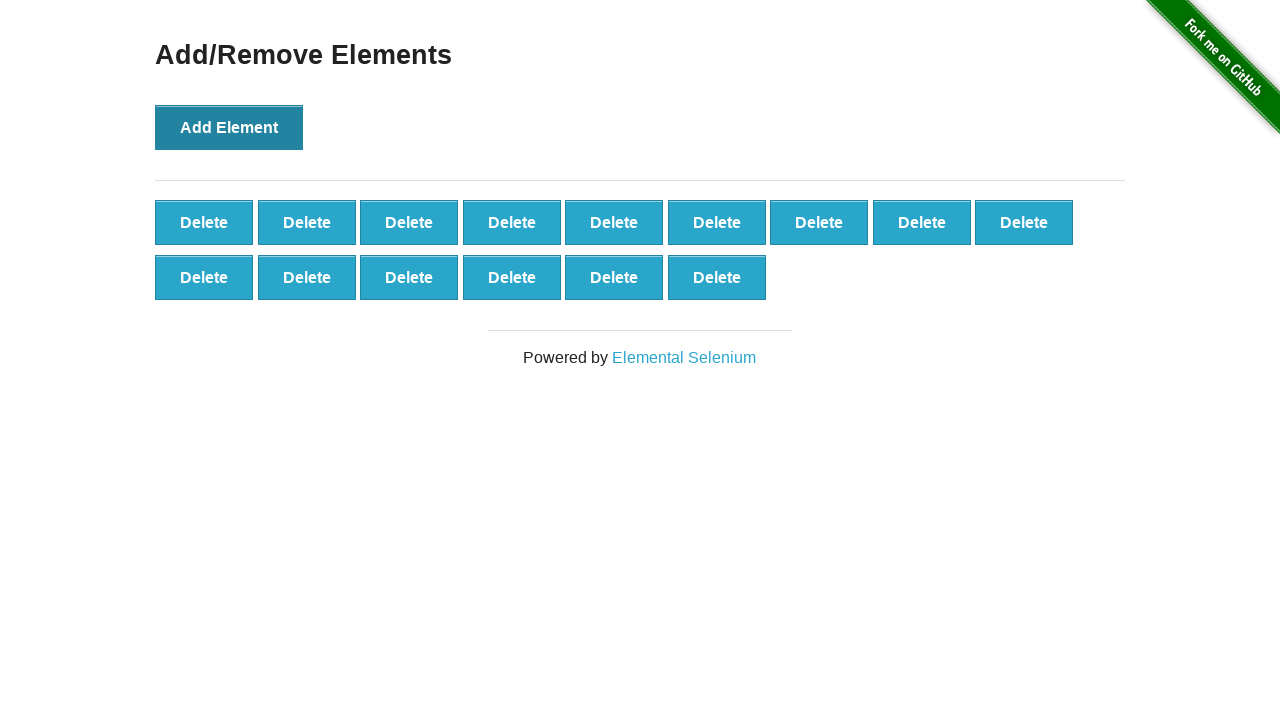

Clicked 'Add Element' button (iteration 16/20) at (229, 127) on #content > div > button
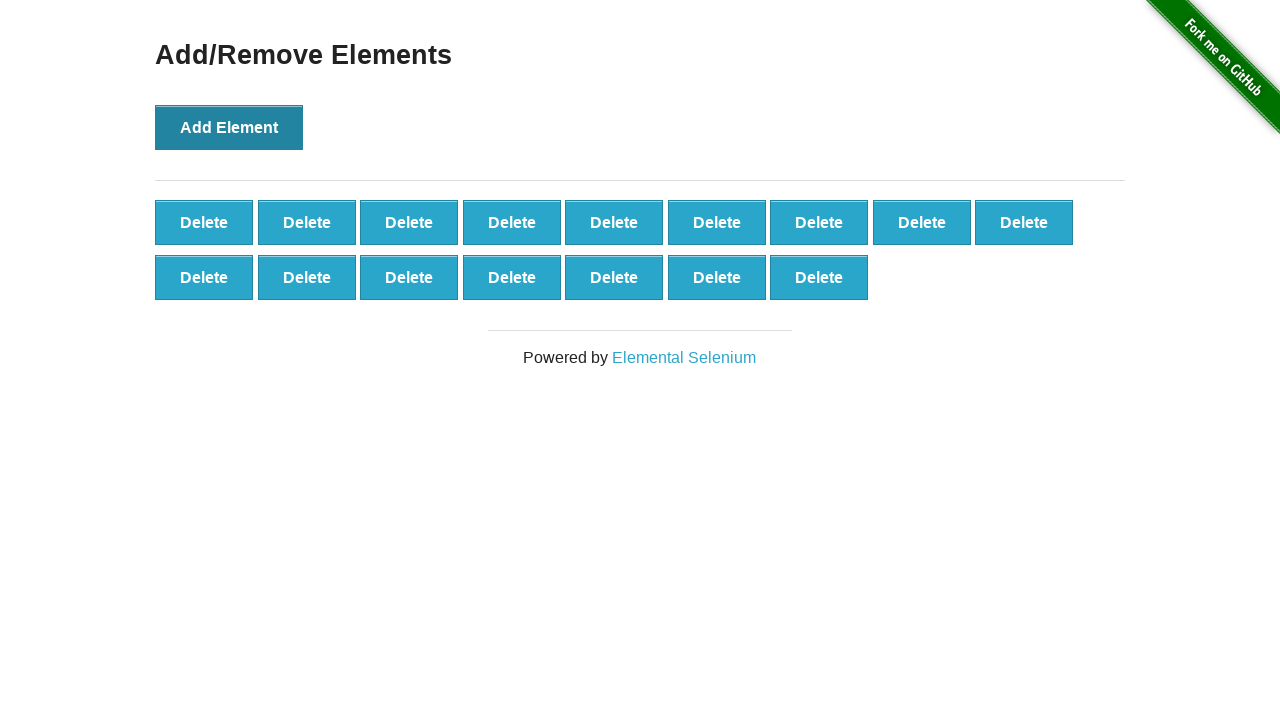

Clicked 'Add Element' button (iteration 17/20) at (229, 127) on #content > div > button
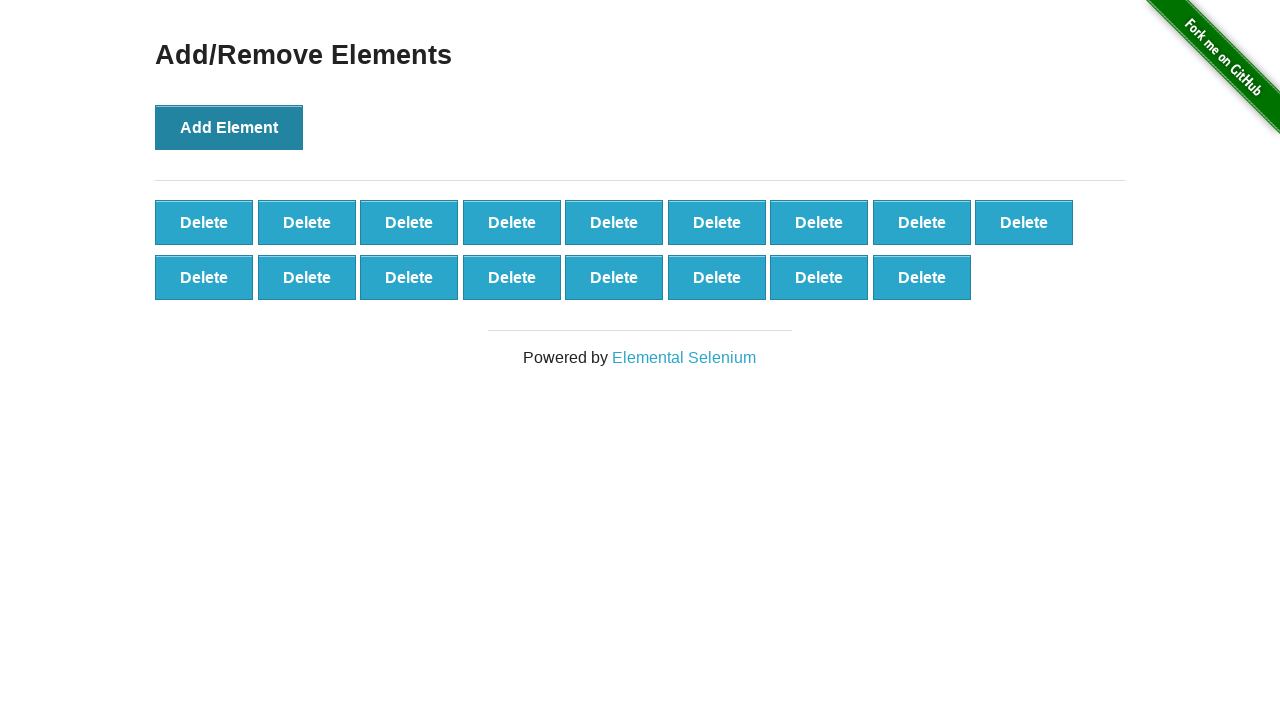

Clicked 'Add Element' button (iteration 18/20) at (229, 127) on #content > div > button
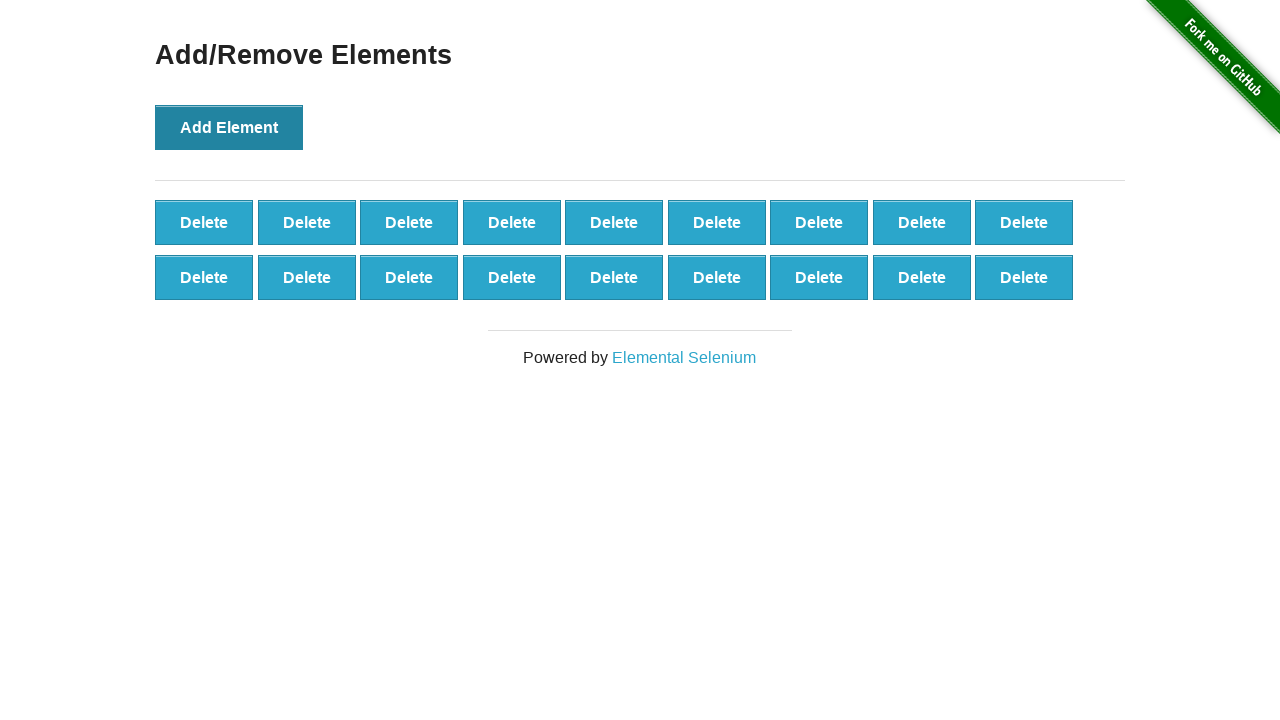

Clicked 'Add Element' button (iteration 19/20) at (229, 127) on #content > div > button
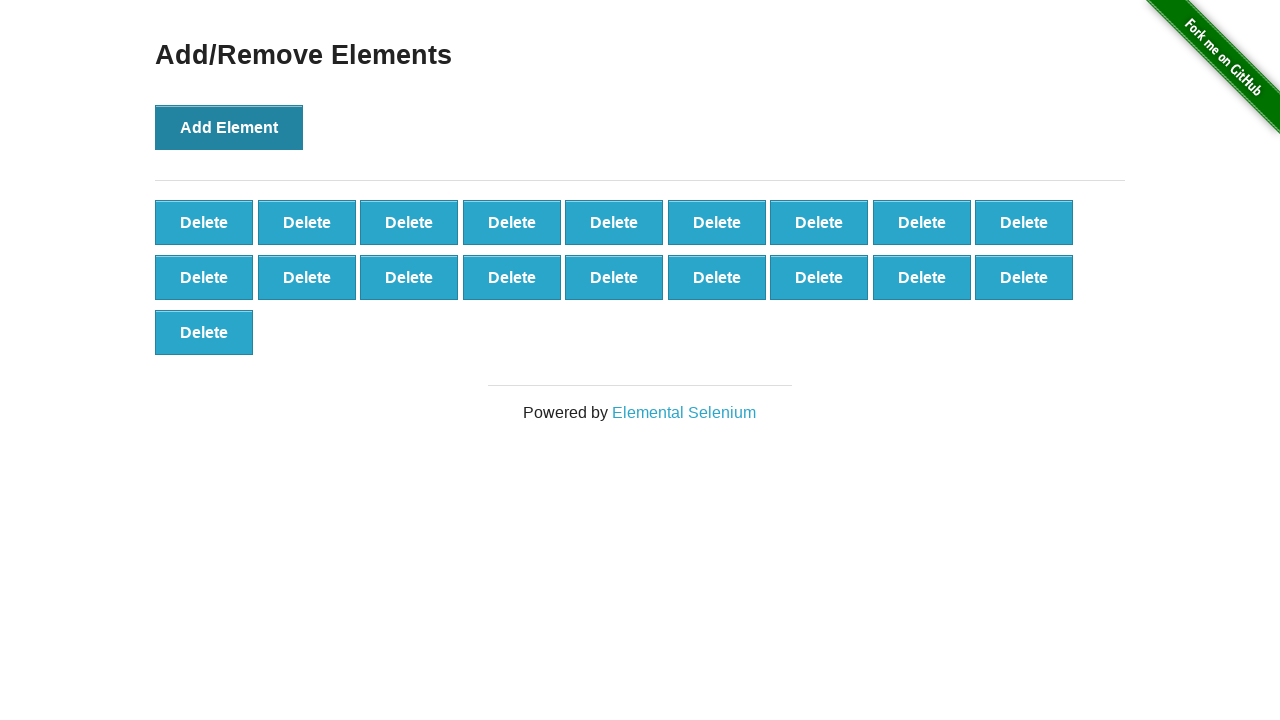

Clicked 'Add Element' button (iteration 20/20) at (229, 127) on #content > div > button
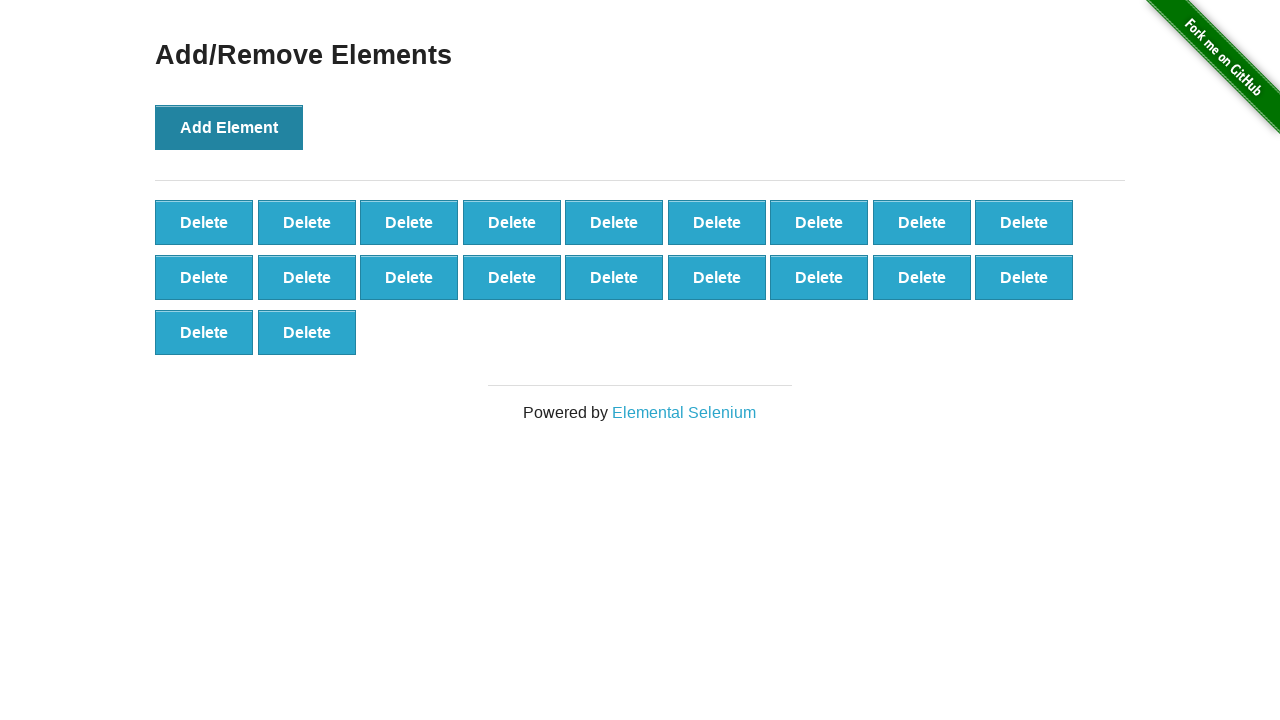

Clicked delete button to remove element (iteration 1/20) at (204, 222) on #elements > button >> nth=0
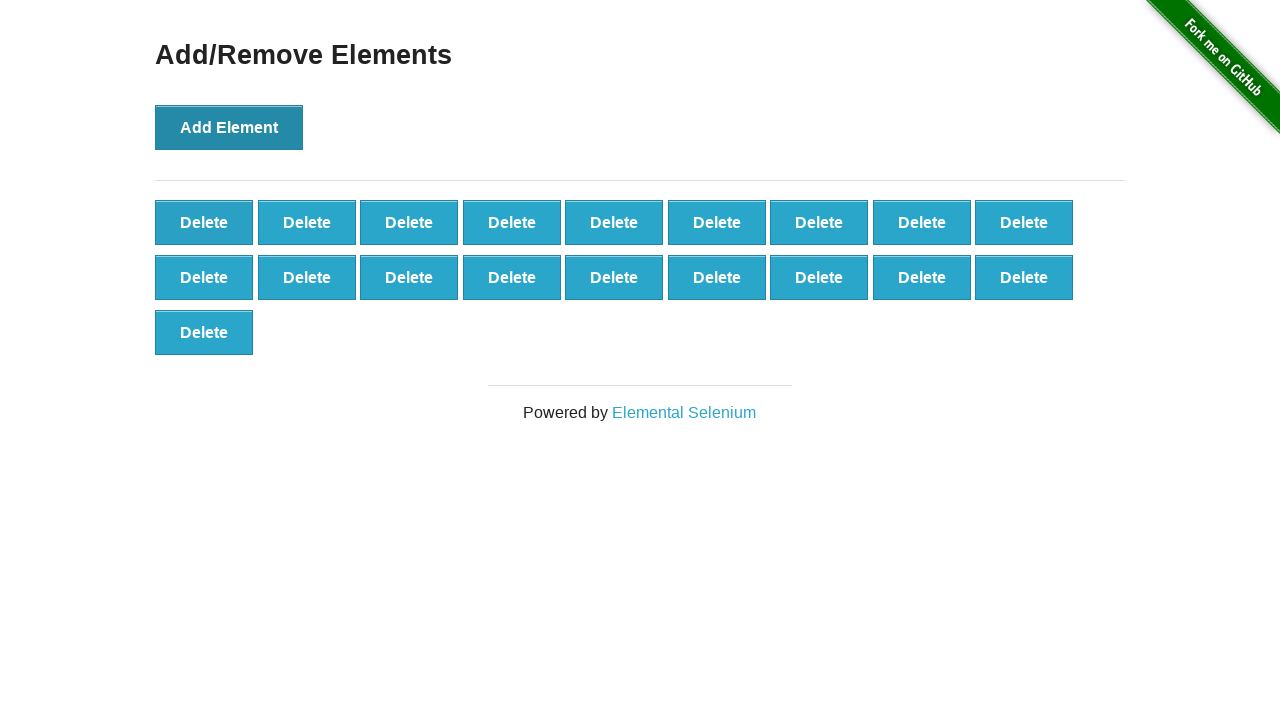

Clicked delete button to remove element (iteration 2/20) at (204, 222) on #elements > button >> nth=0
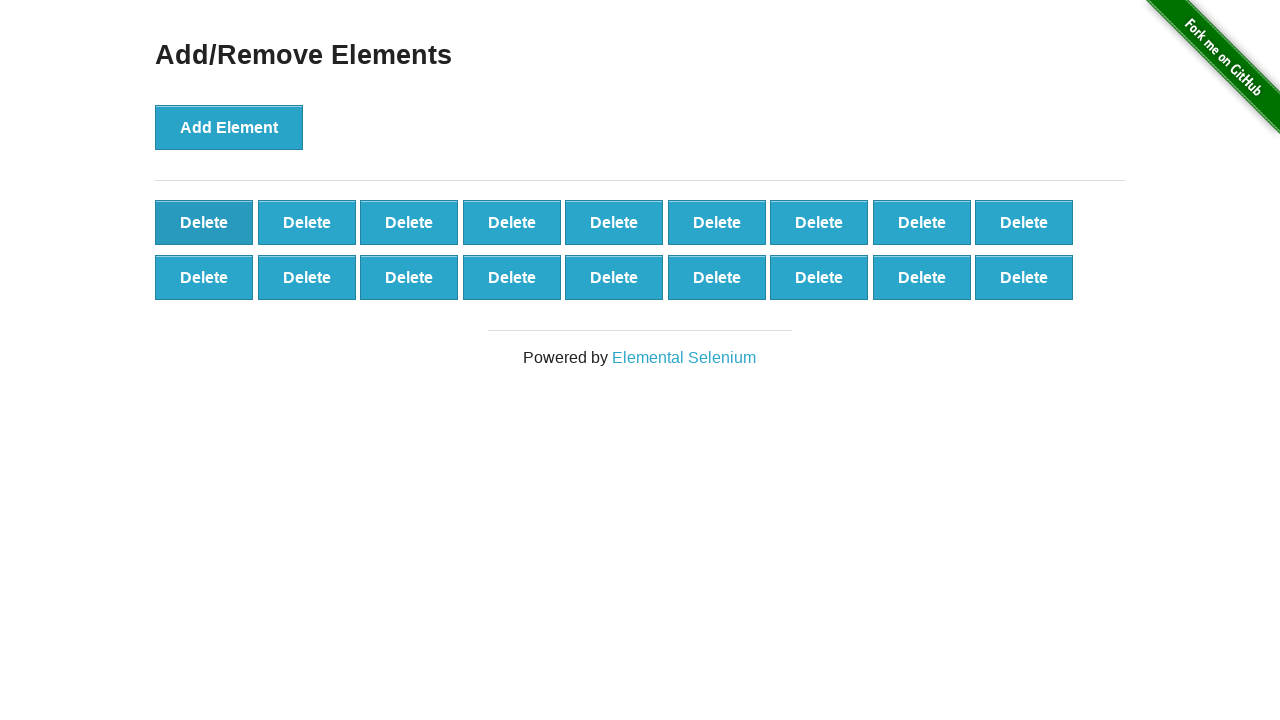

Clicked delete button to remove element (iteration 3/20) at (204, 222) on #elements > button >> nth=0
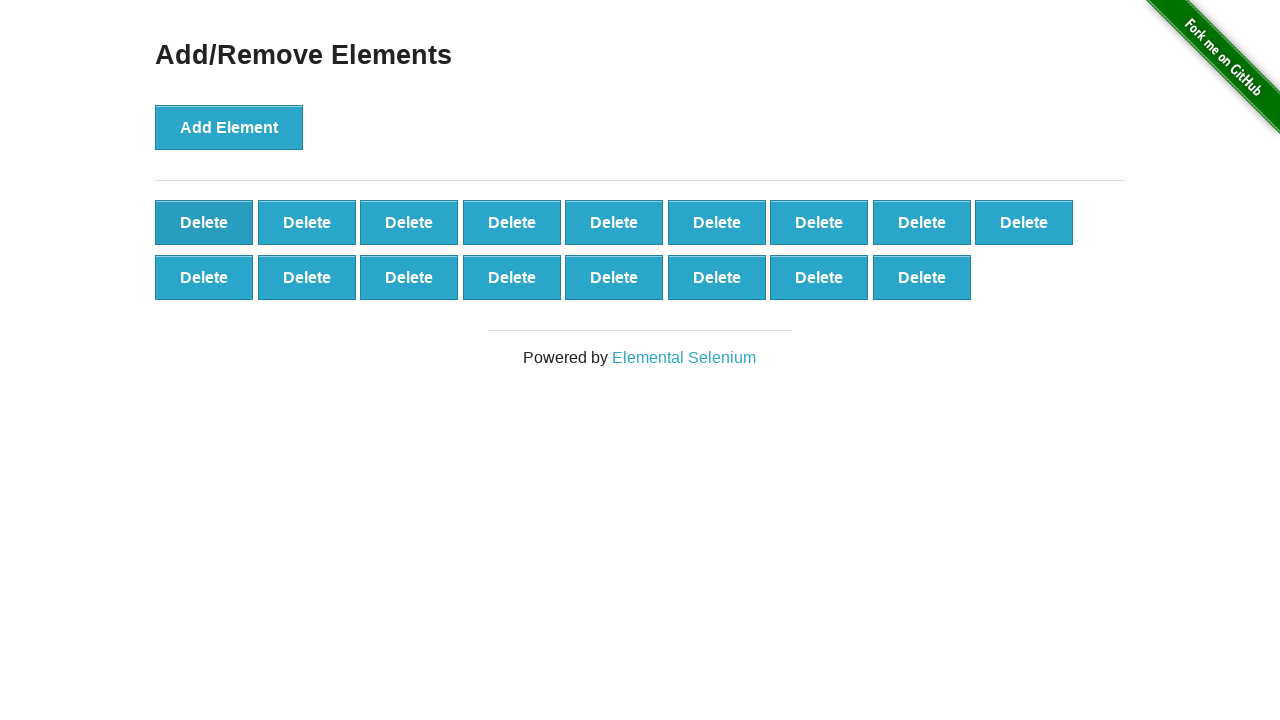

Clicked delete button to remove element (iteration 4/20) at (204, 222) on #elements > button >> nth=0
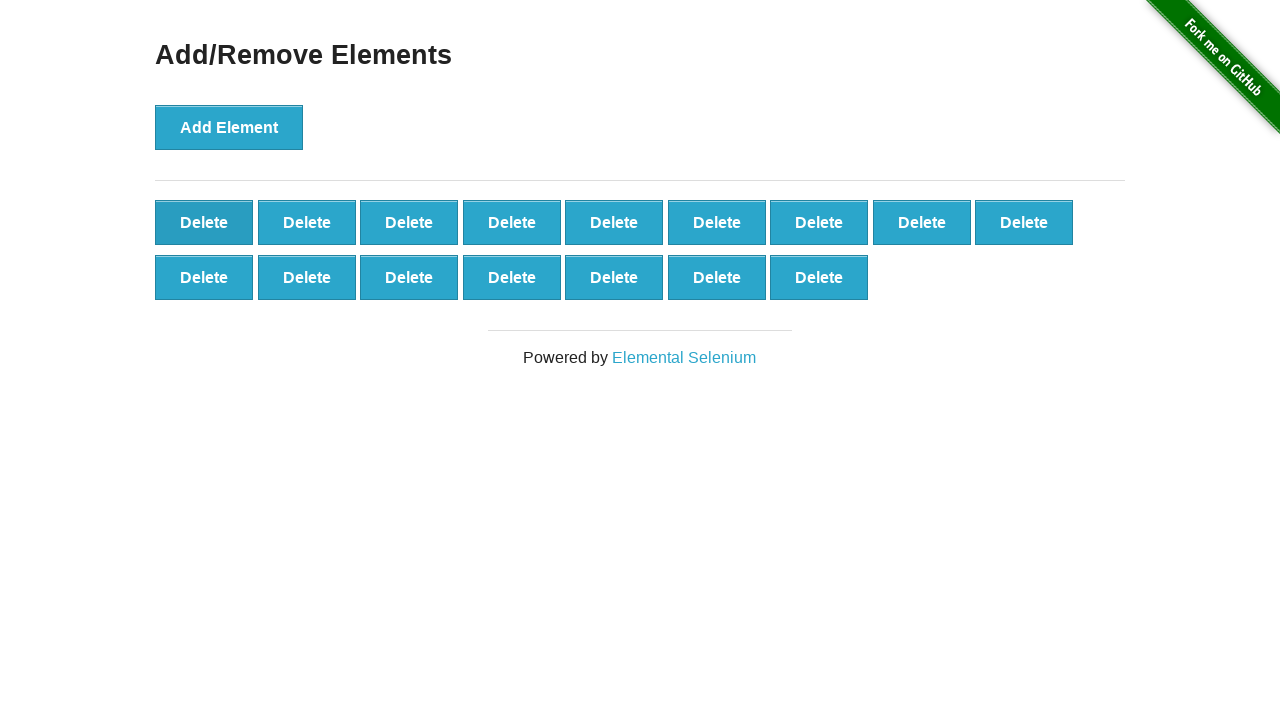

Clicked delete button to remove element (iteration 5/20) at (204, 222) on #elements > button >> nth=0
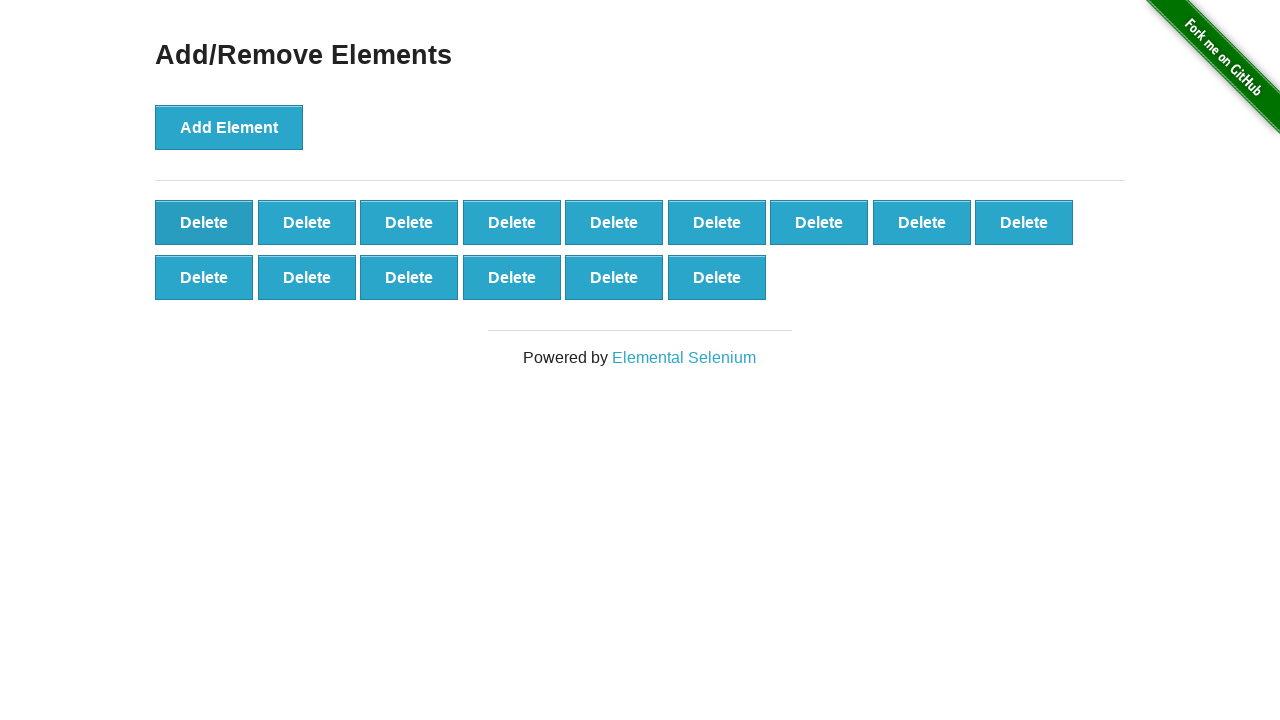

Clicked delete button to remove element (iteration 6/20) at (204, 222) on #elements > button >> nth=0
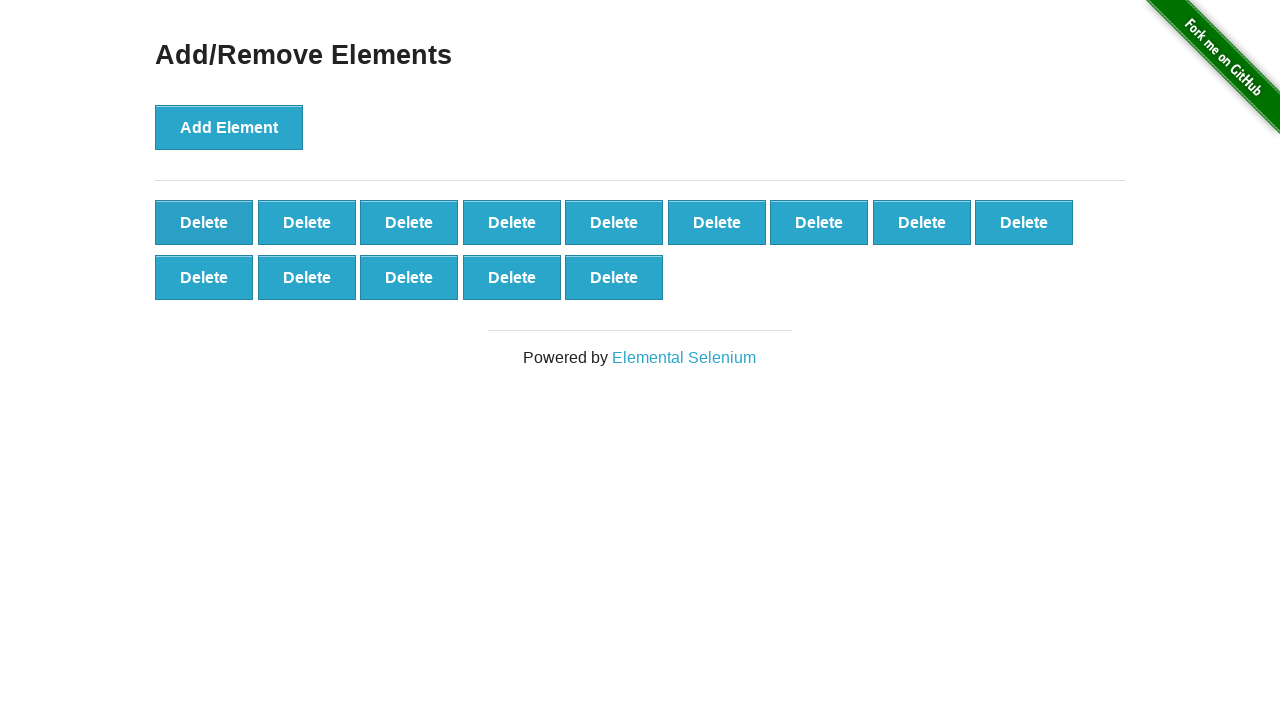

Clicked delete button to remove element (iteration 7/20) at (204, 222) on #elements > button >> nth=0
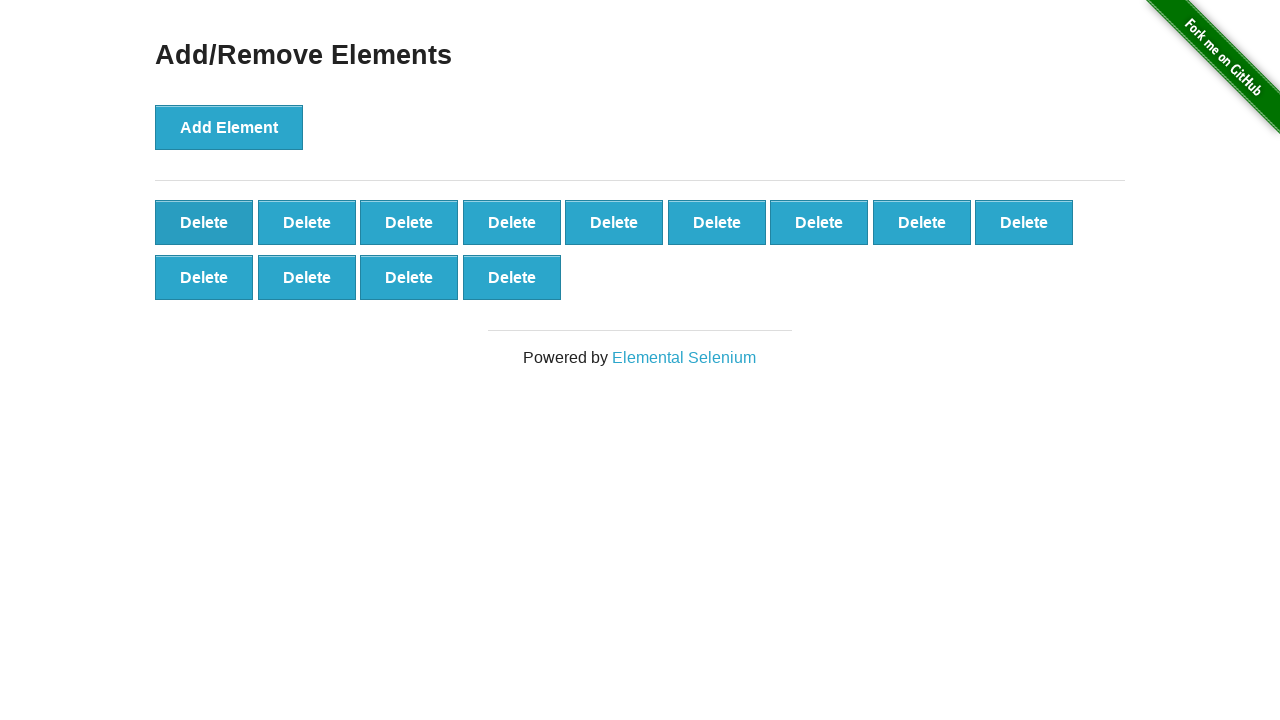

Clicked delete button to remove element (iteration 8/20) at (204, 222) on #elements > button >> nth=0
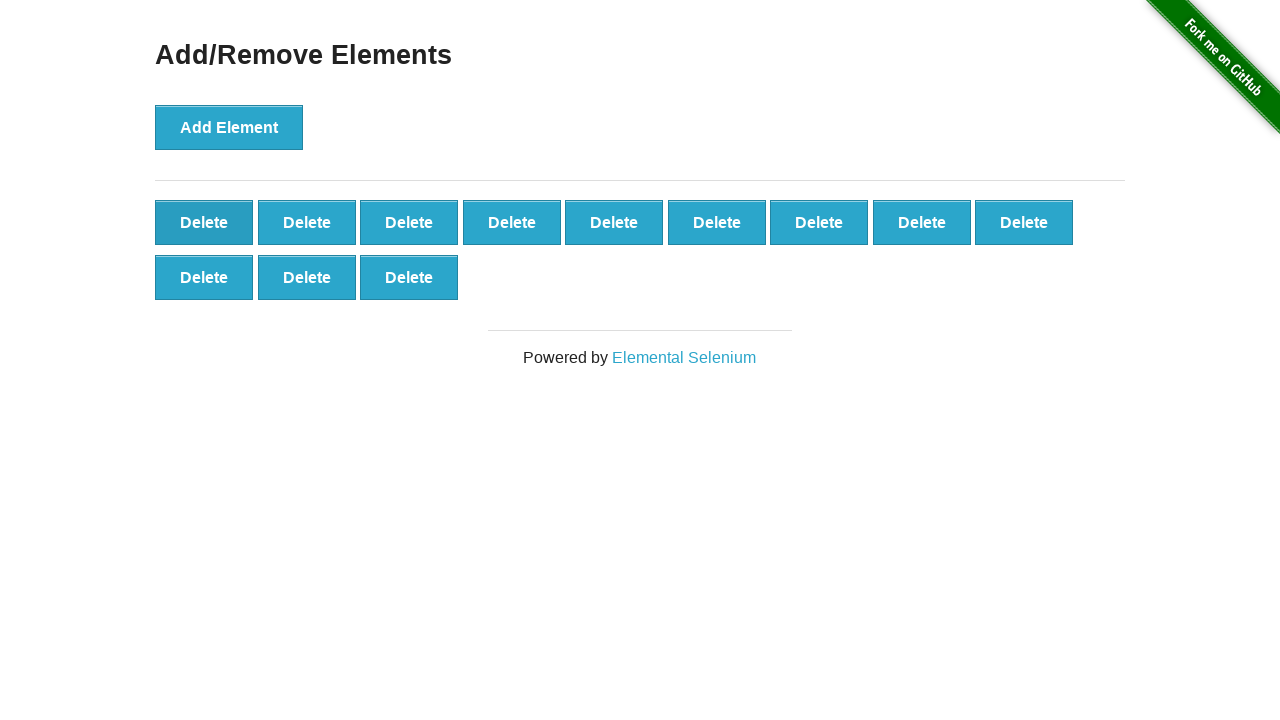

Clicked delete button to remove element (iteration 9/20) at (204, 222) on #elements > button >> nth=0
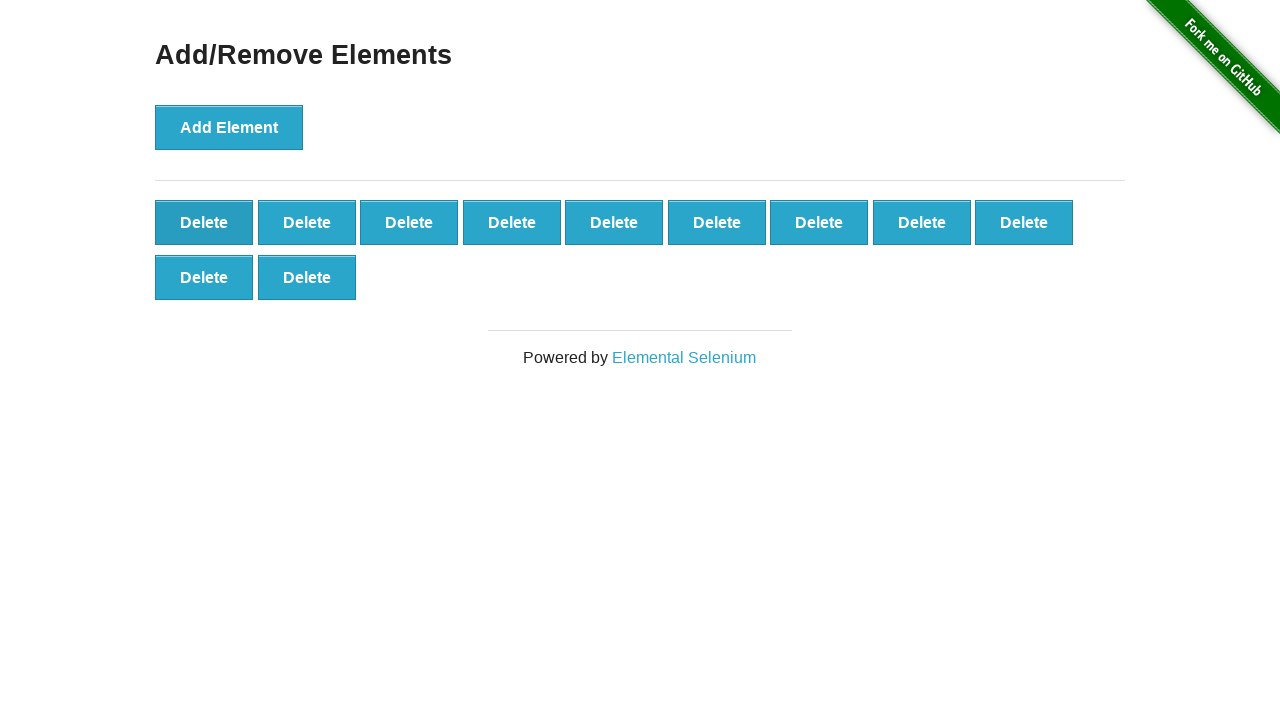

Clicked delete button to remove element (iteration 10/20) at (204, 222) on #elements > button >> nth=0
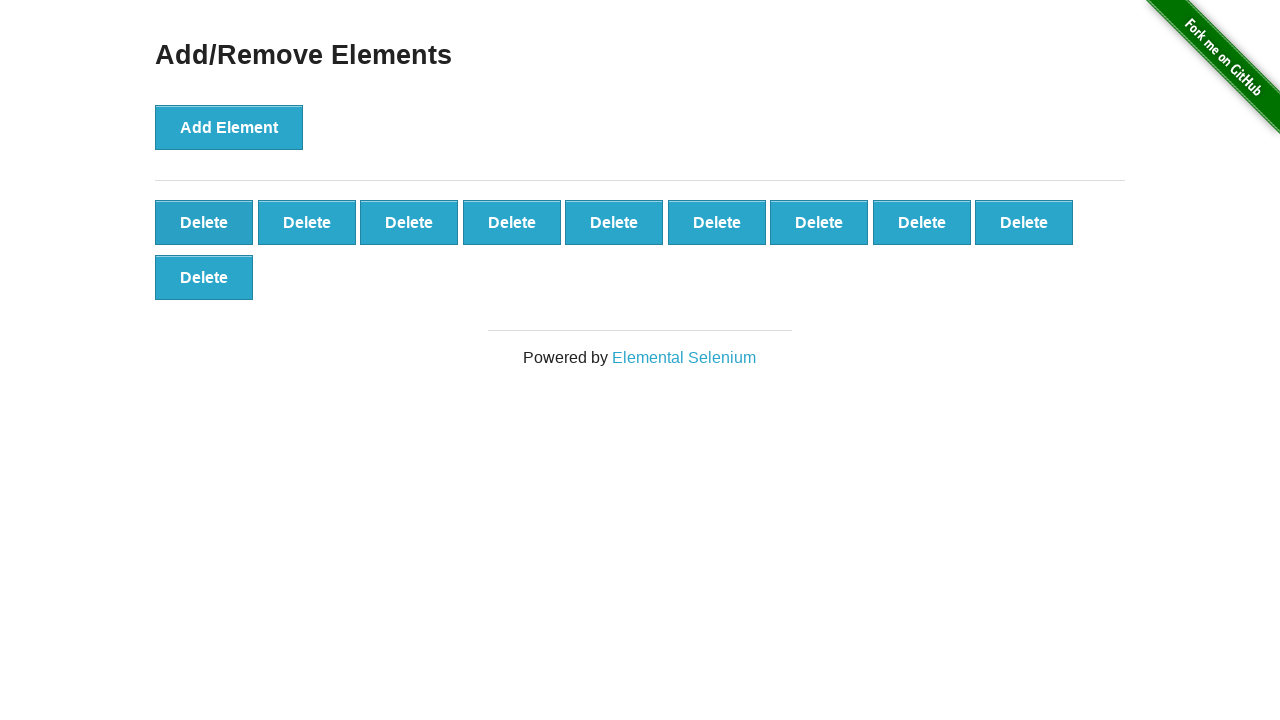

Clicked delete button to remove element (iteration 11/20) at (204, 222) on #elements > button >> nth=0
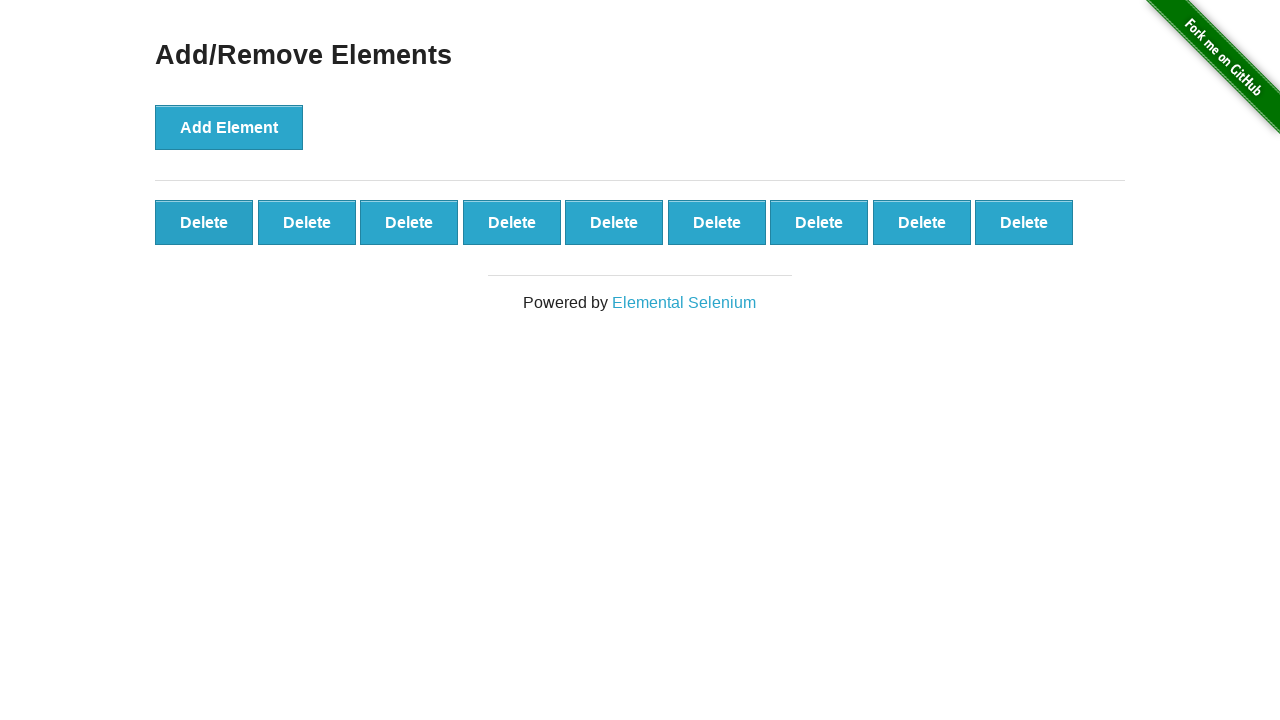

Clicked delete button to remove element (iteration 12/20) at (204, 222) on #elements > button >> nth=0
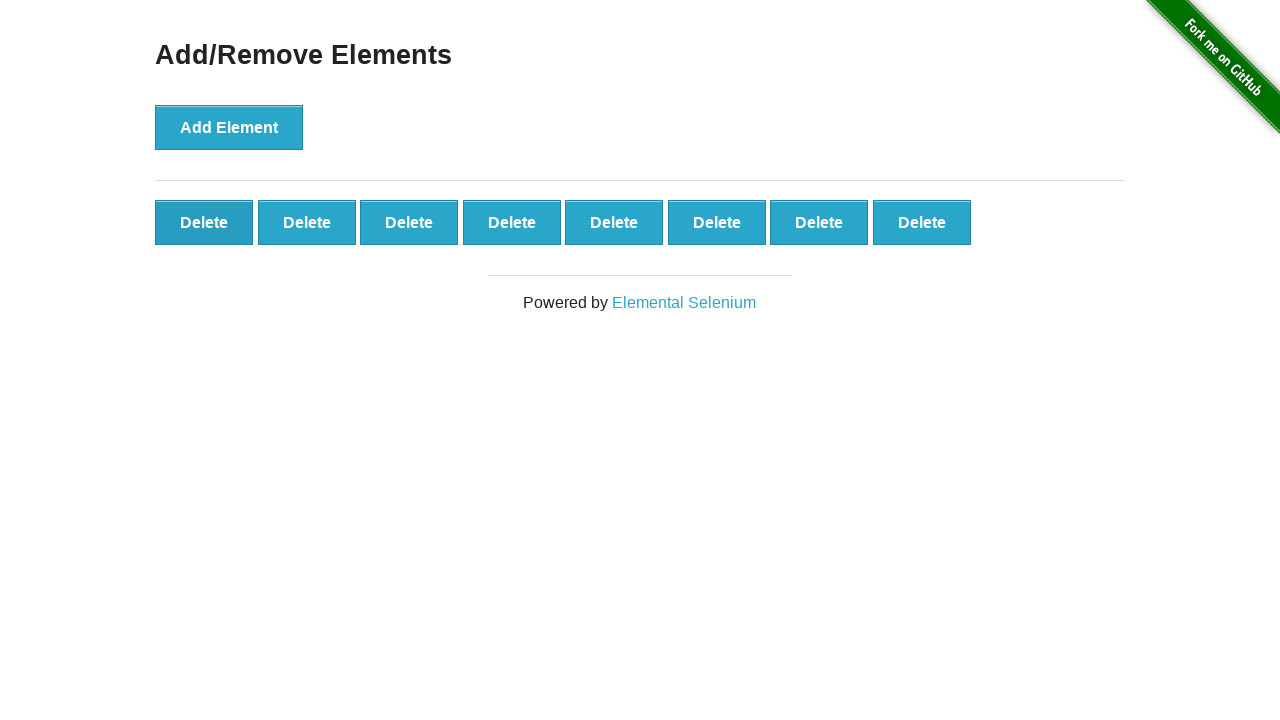

Clicked delete button to remove element (iteration 13/20) at (204, 222) on #elements > button >> nth=0
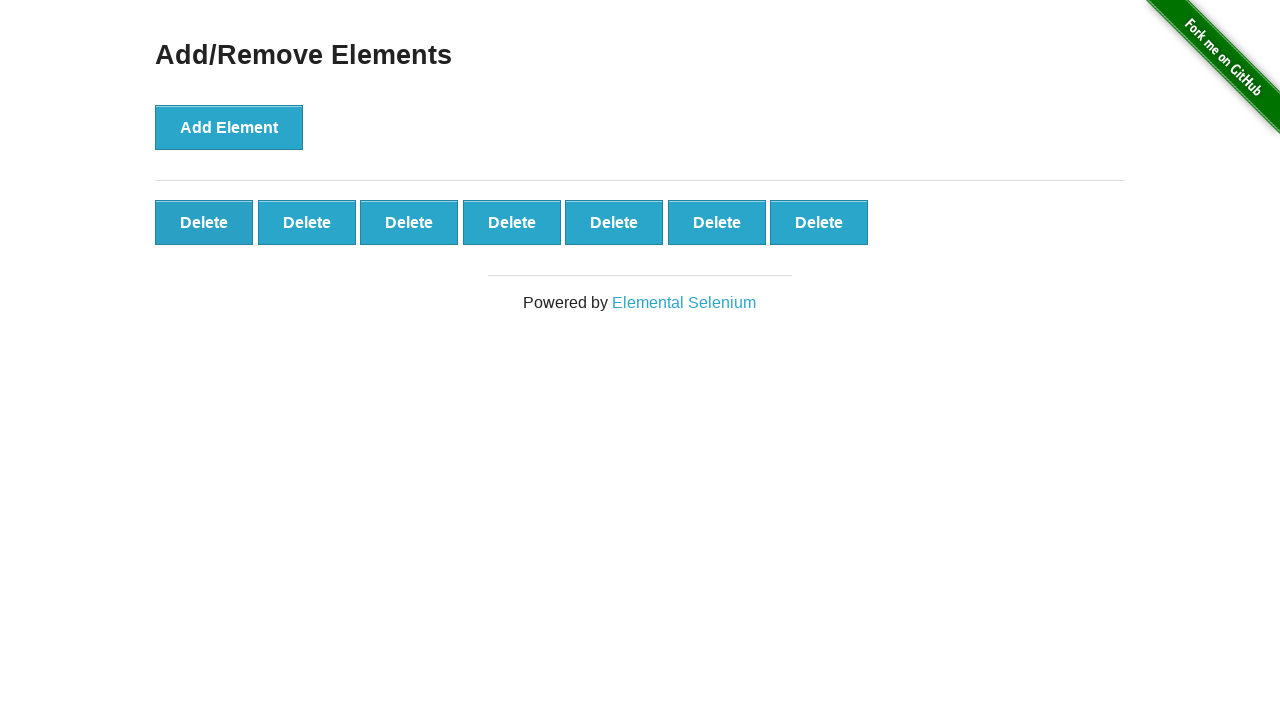

Clicked delete button to remove element (iteration 14/20) at (204, 222) on #elements > button >> nth=0
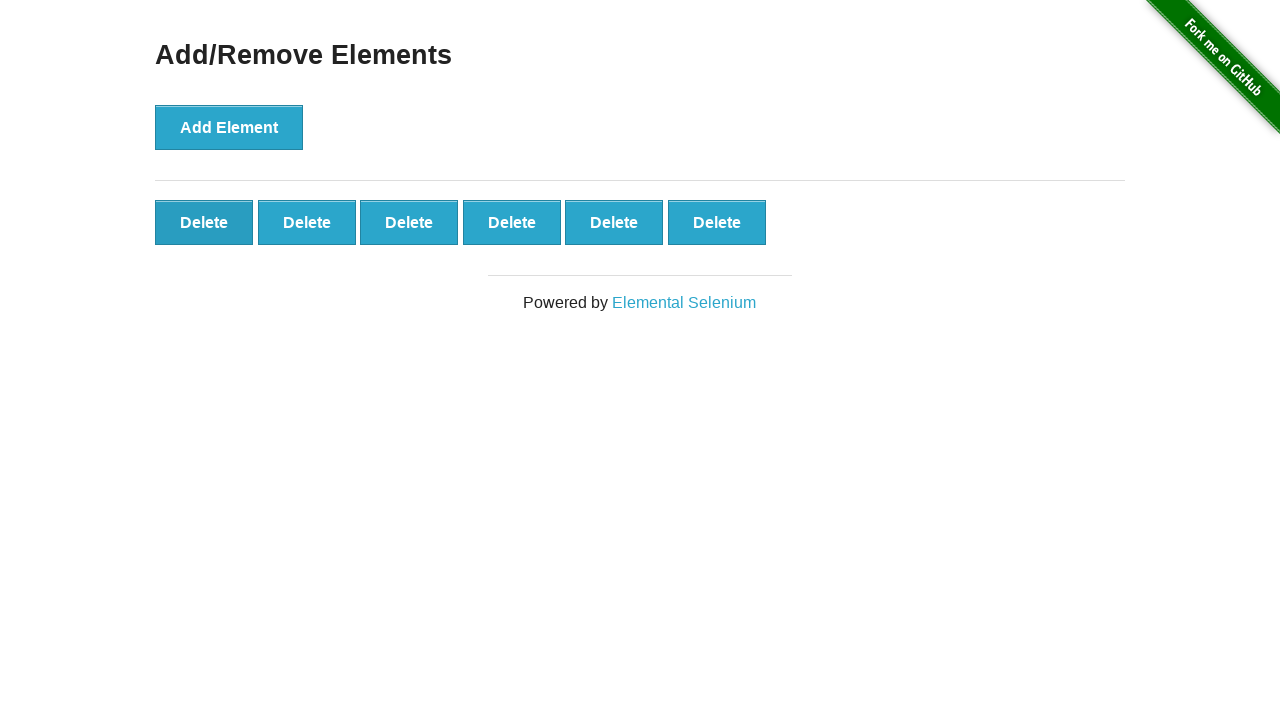

Clicked delete button to remove element (iteration 15/20) at (204, 222) on #elements > button >> nth=0
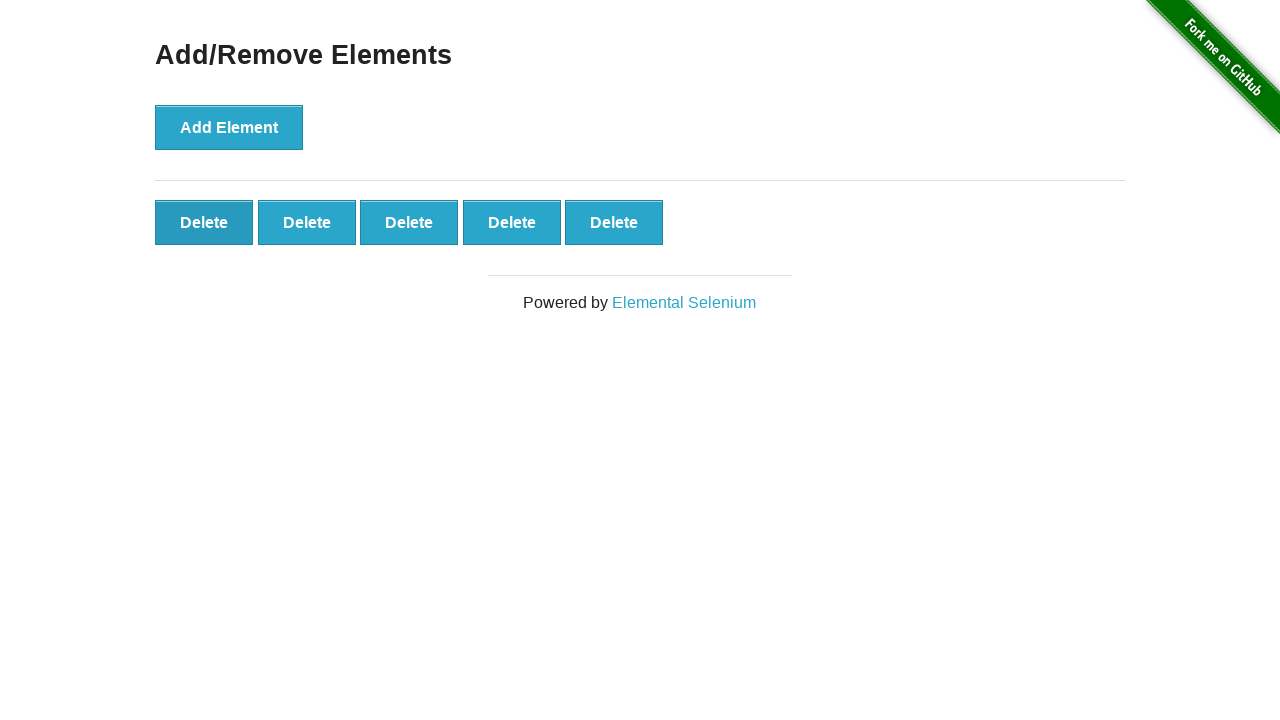

Clicked delete button to remove element (iteration 16/20) at (204, 222) on #elements > button >> nth=0
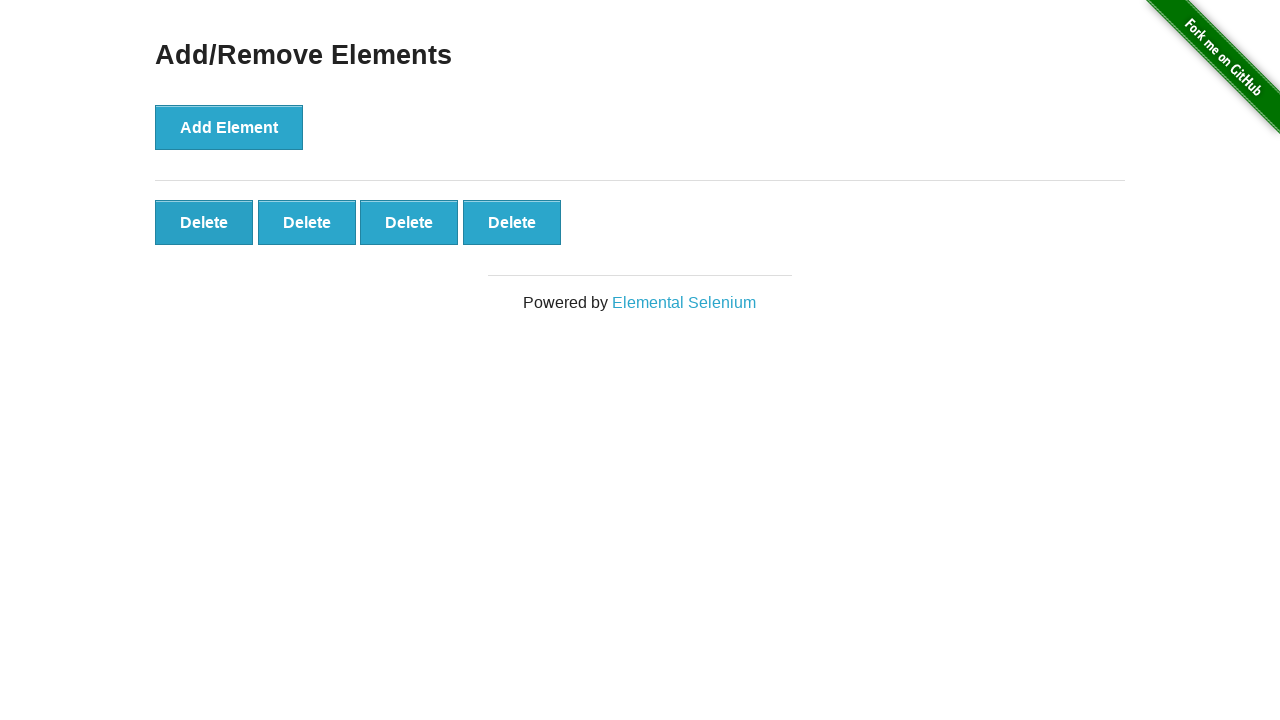

Clicked delete button to remove element (iteration 17/20) at (204, 222) on #elements > button >> nth=0
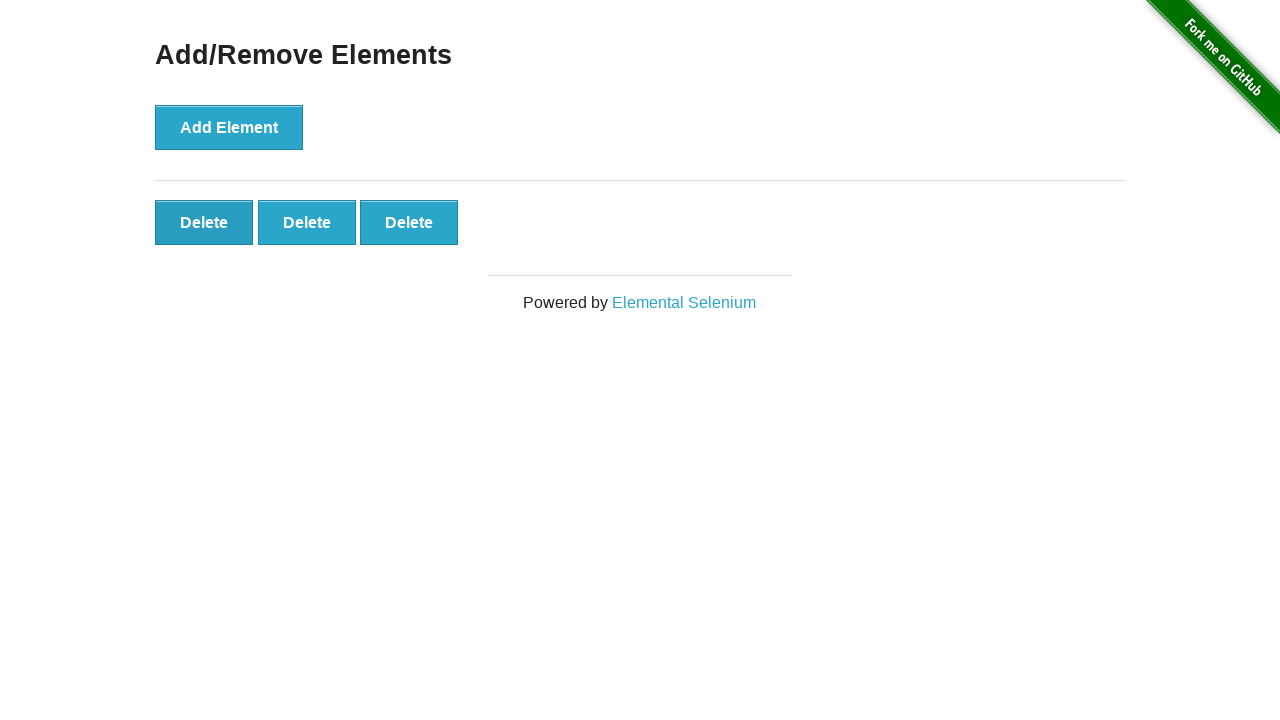

Clicked delete button to remove element (iteration 18/20) at (204, 222) on #elements > button >> nth=0
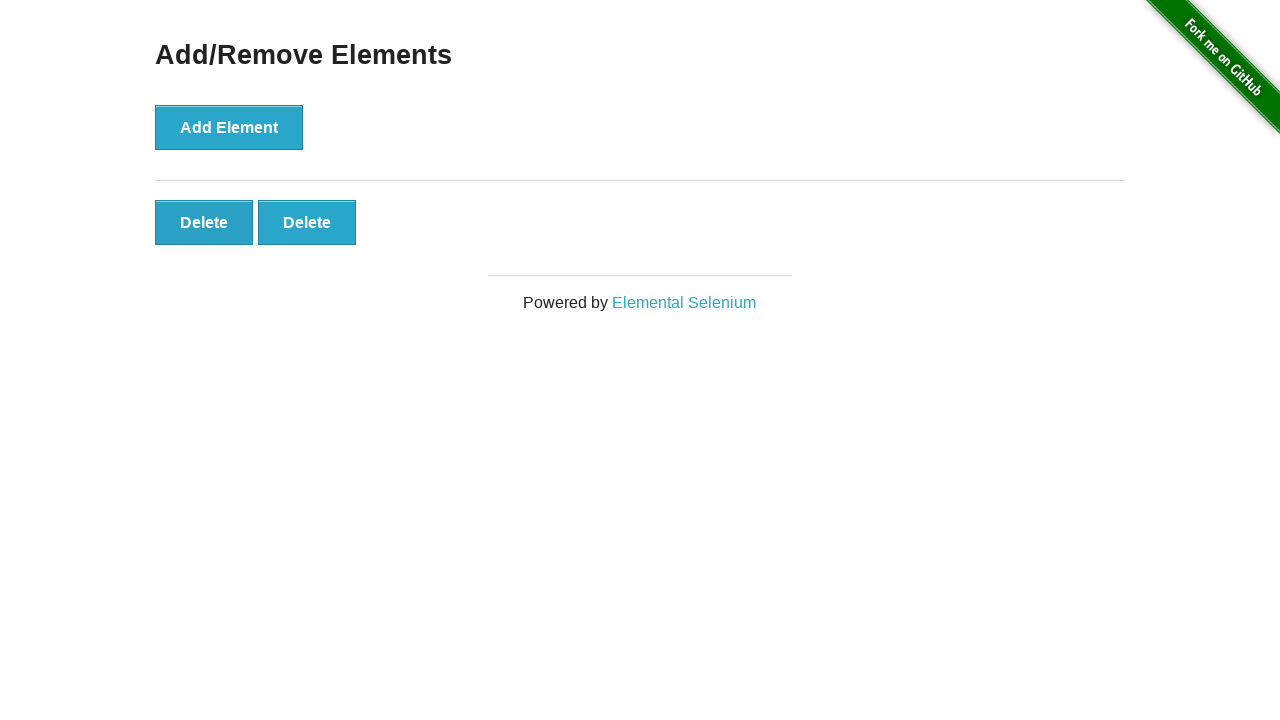

Clicked delete button to remove element (iteration 19/20) at (204, 222) on #elements > button >> nth=0
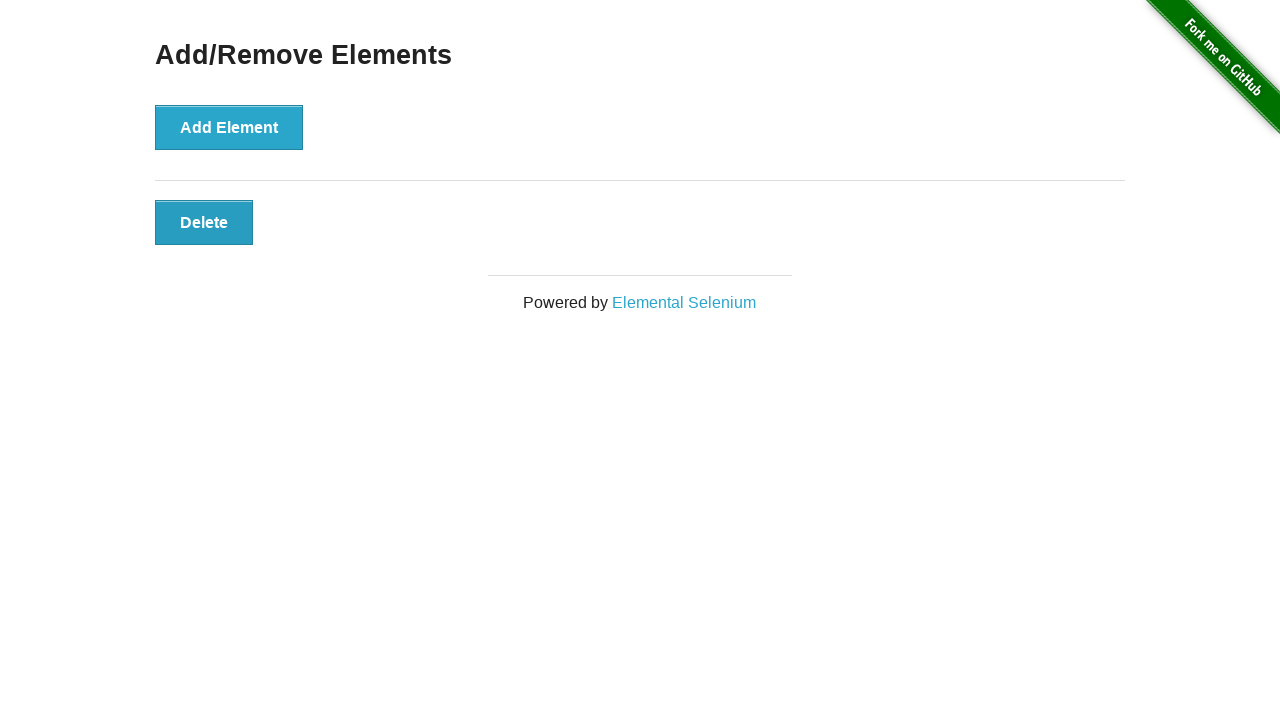

Clicked delete button to remove element (iteration 20/20) at (204, 222) on #elements > button >> nth=0
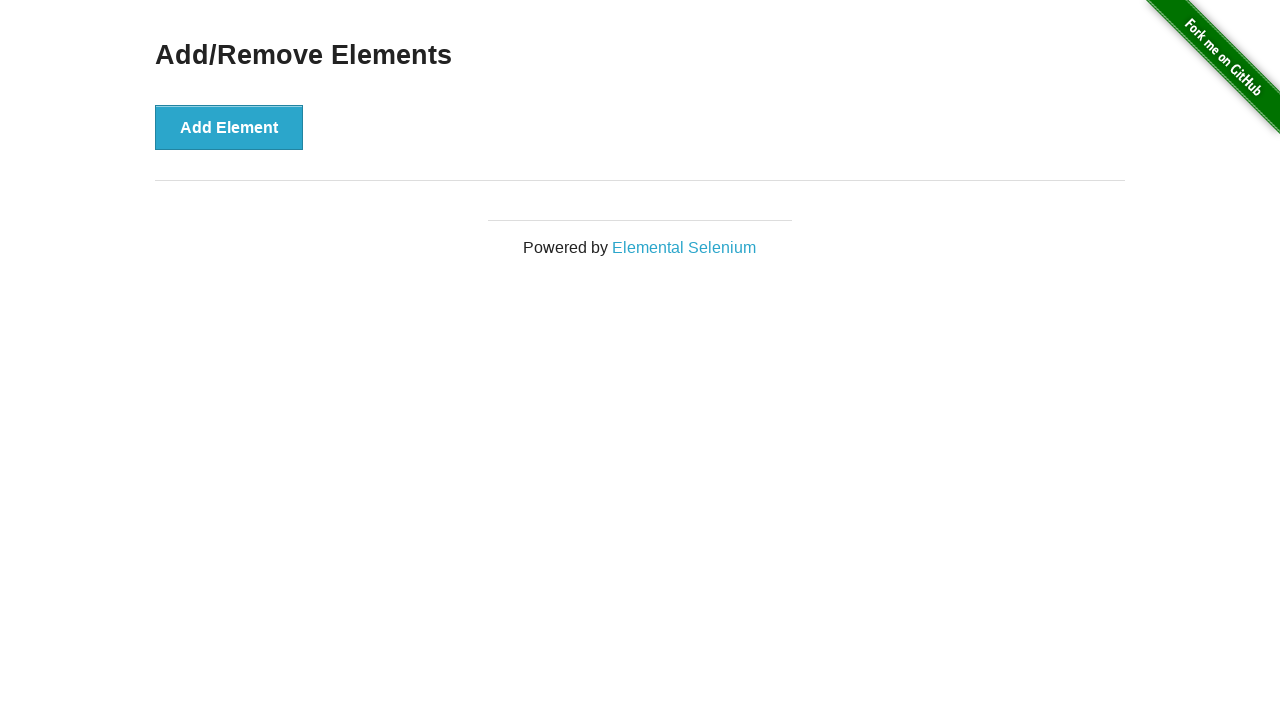

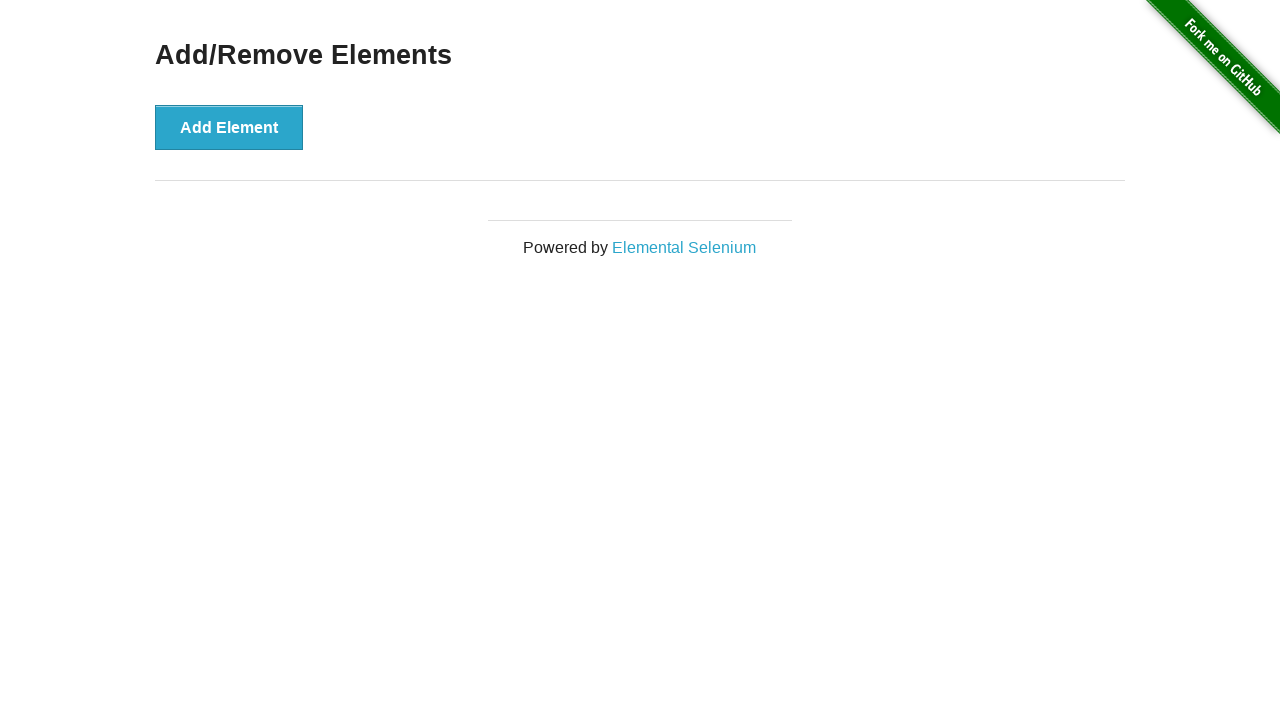